Tests ESPN homepage loading and scrolling behavior by navigating to the homepage, waiting for it to load, and scrolling through the page content.

Starting URL: http://www.espn.com

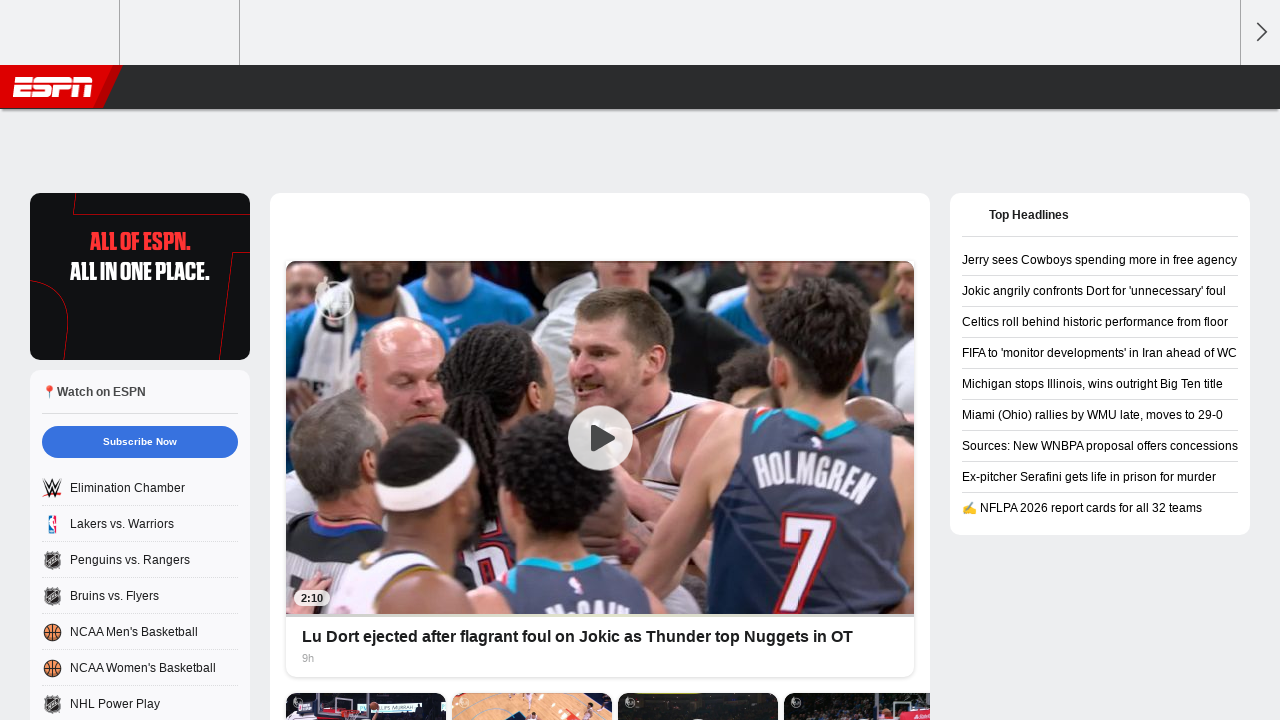

Waited for ESPN homepage to reach networkidle state
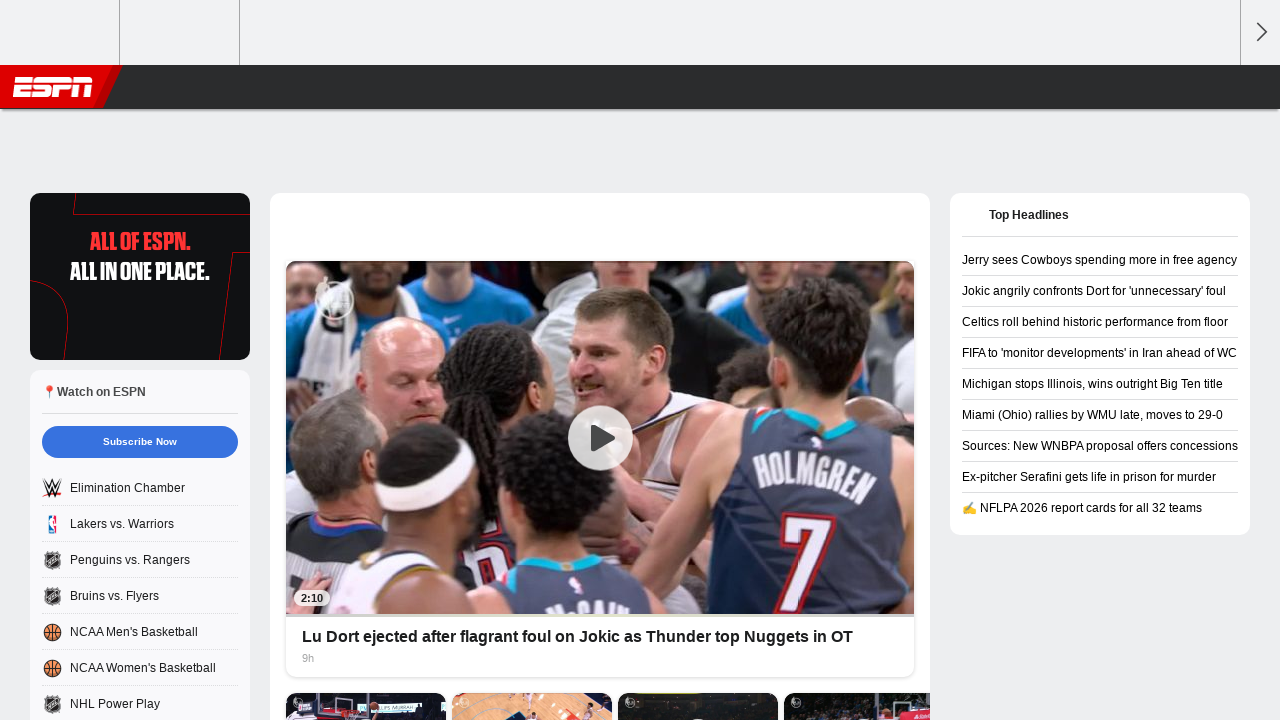

Waited 10 seconds for ESPN homepage to fully load
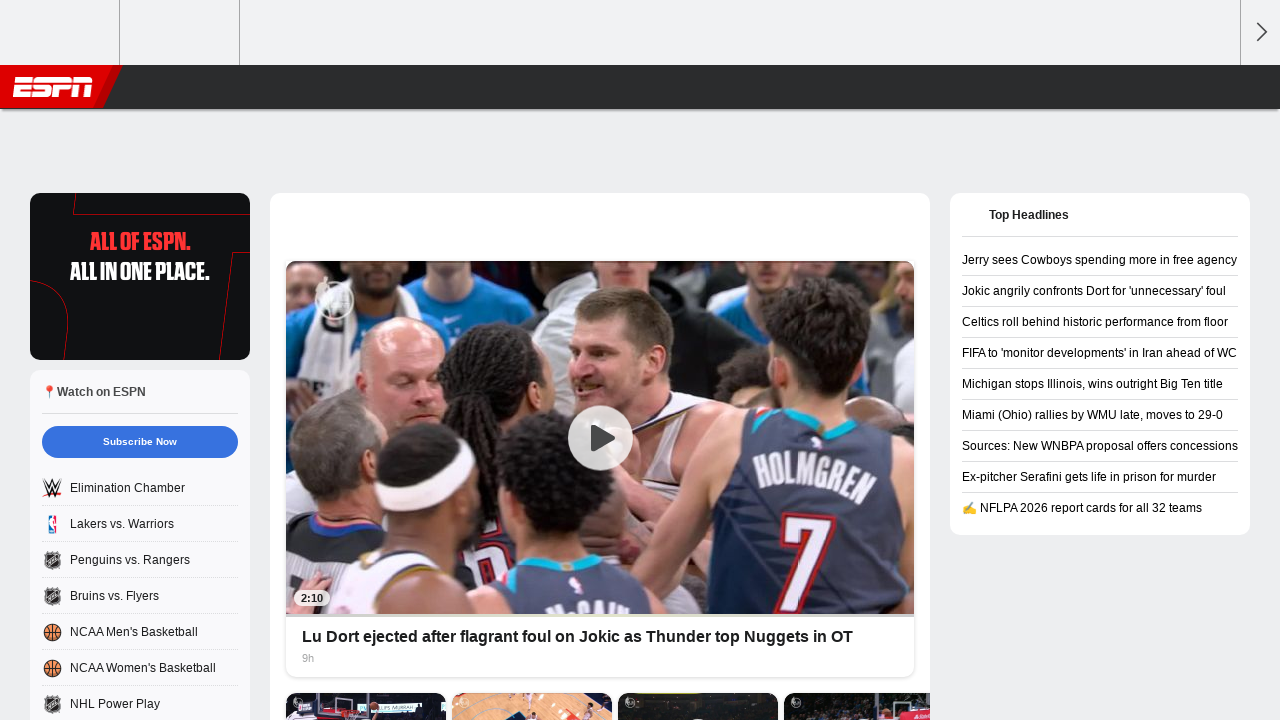

Scrolled down by one viewport height (scroll 1 of 20)
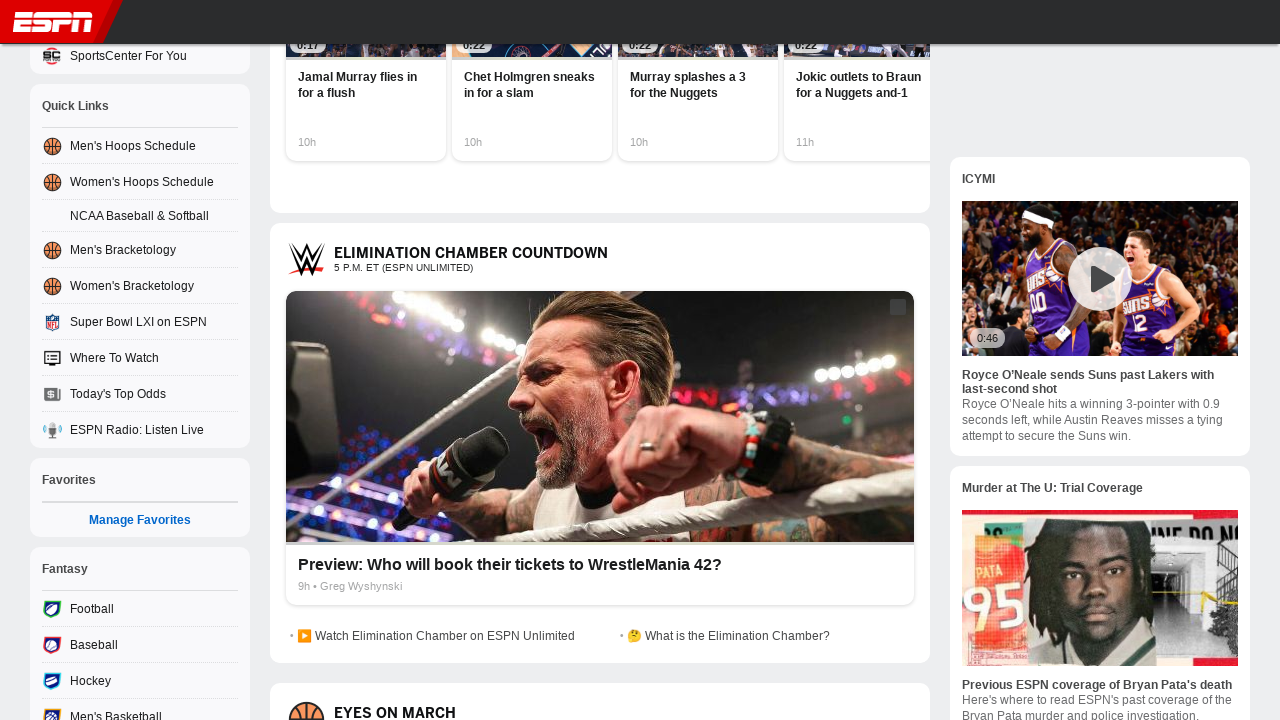

Paused 500ms for content to load after scroll
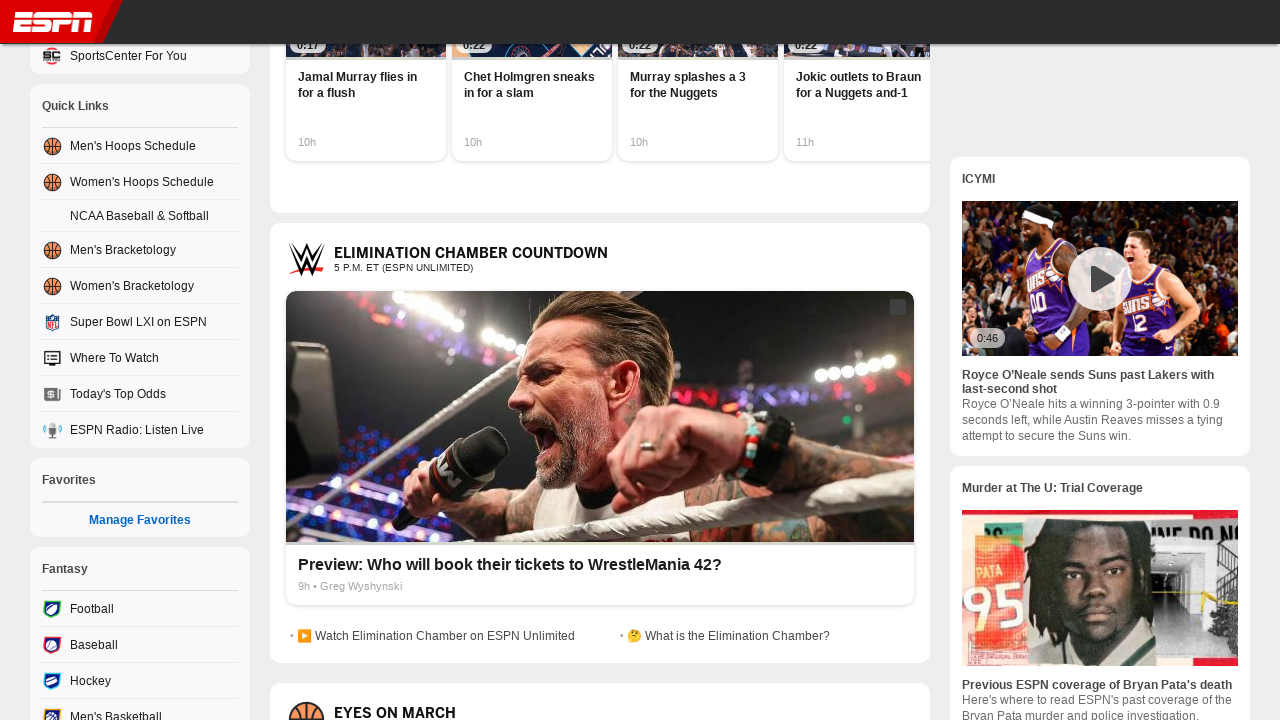

Scrolled down by one viewport height (scroll 2 of 20)
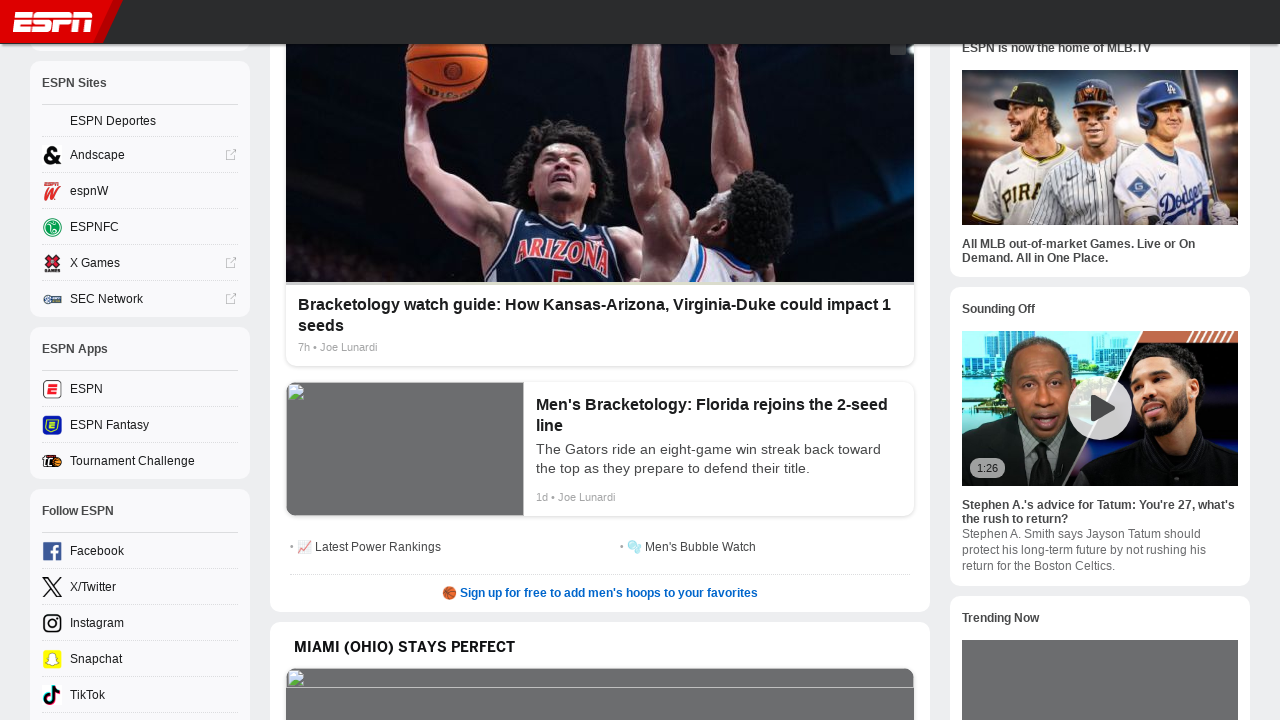

Paused 500ms for content to load after scroll
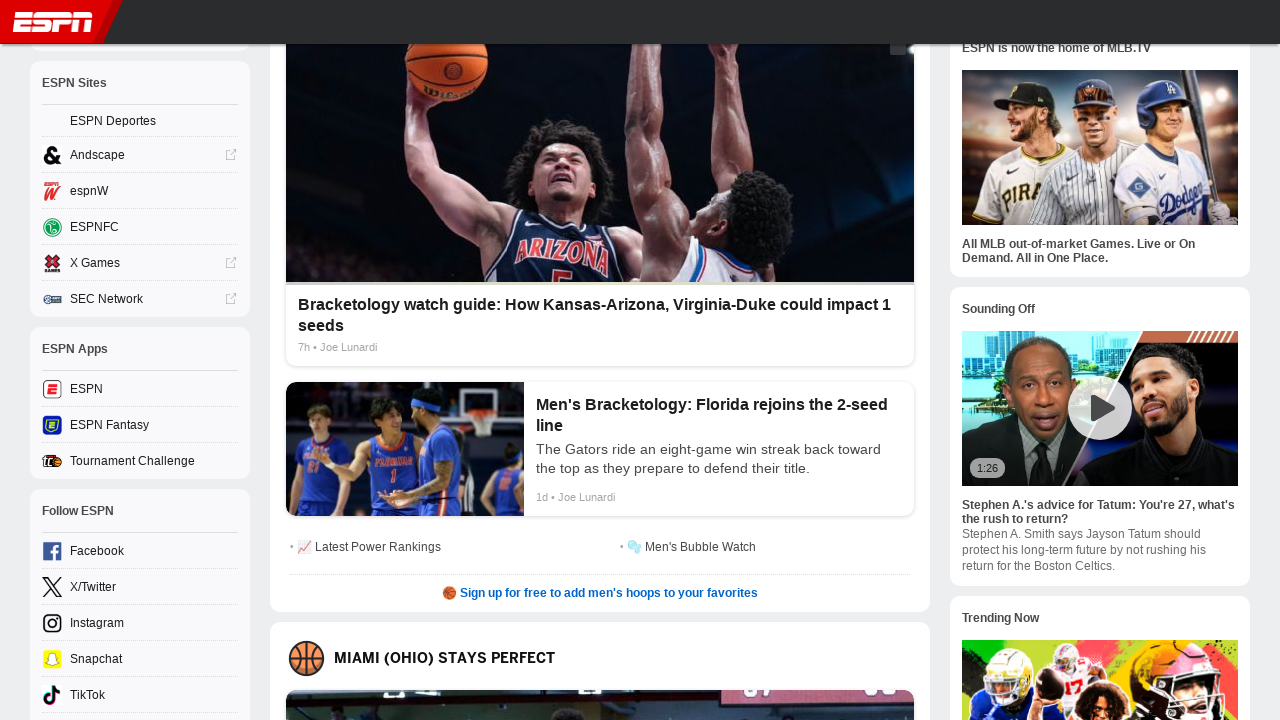

Scrolled down by one viewport height (scroll 3 of 20)
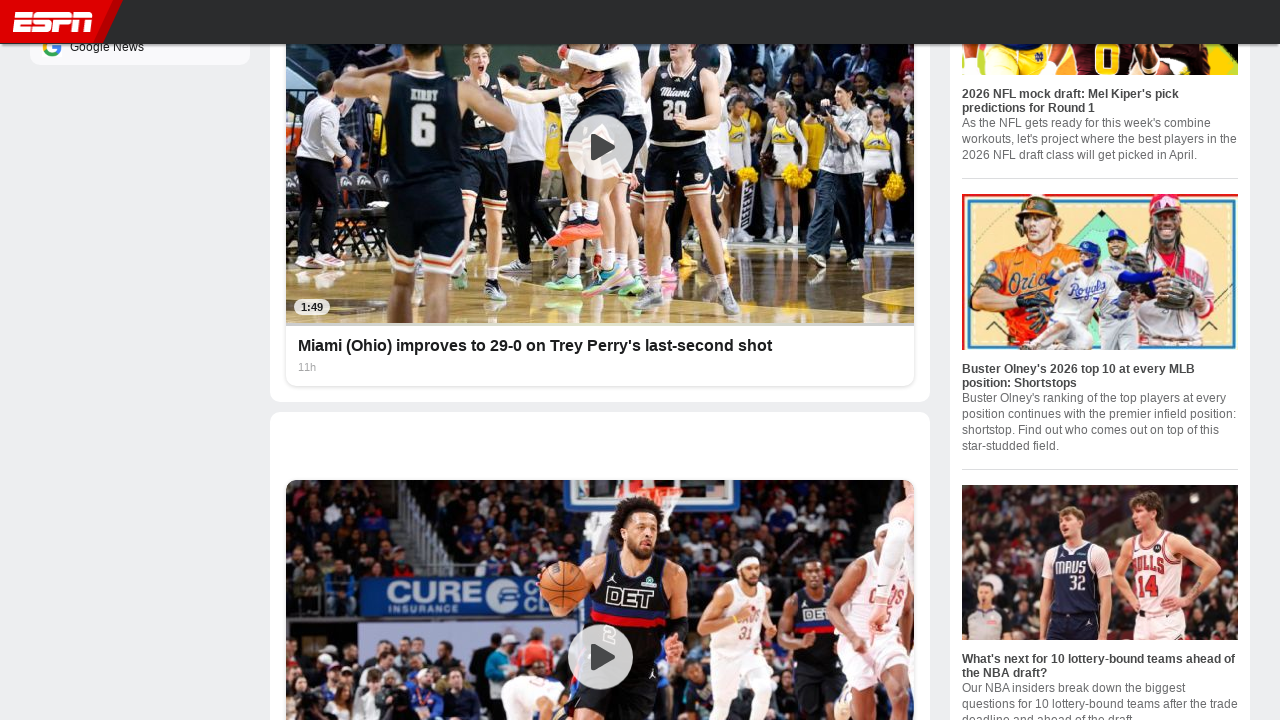

Paused 500ms for content to load after scroll
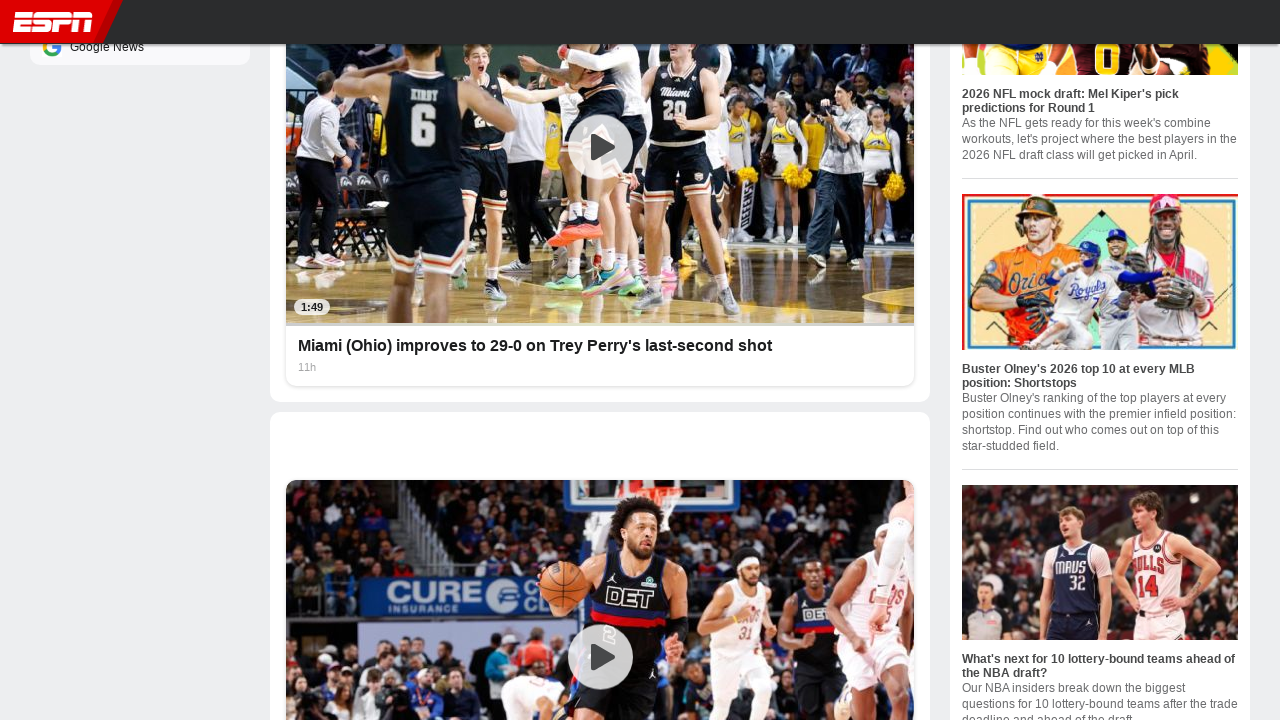

Scrolled down by one viewport height (scroll 4 of 20)
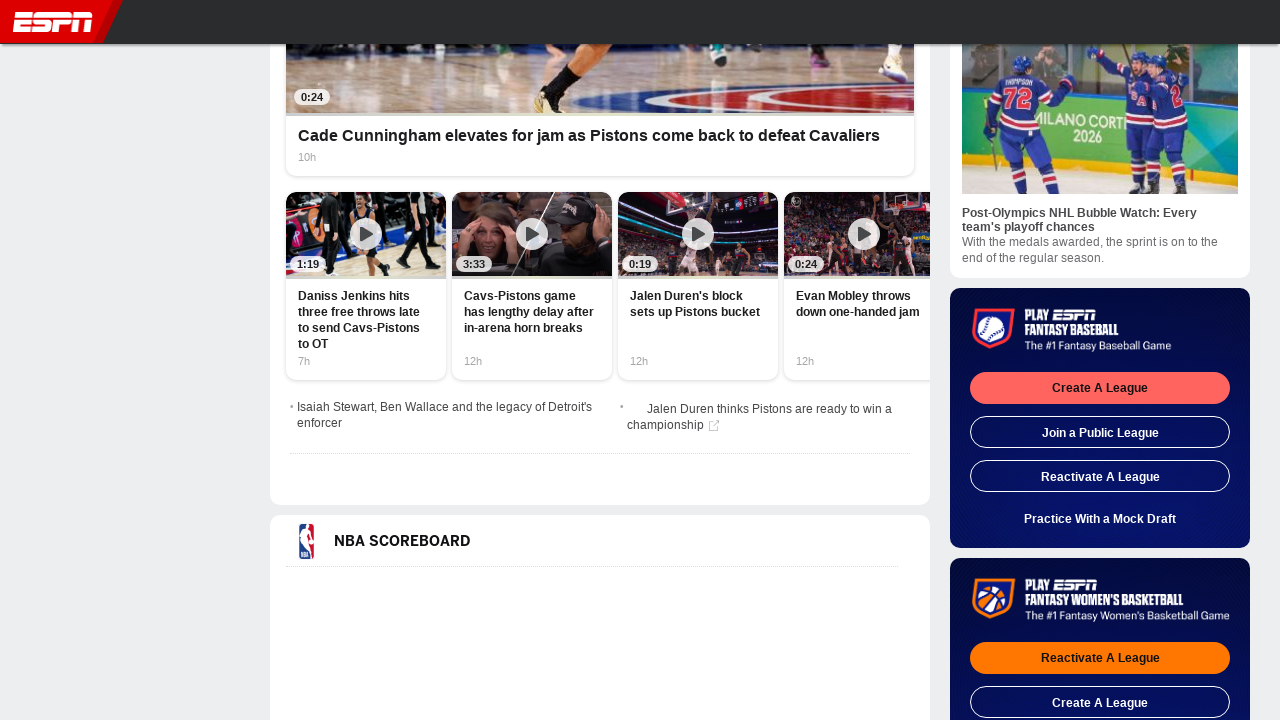

Paused 500ms for content to load after scroll
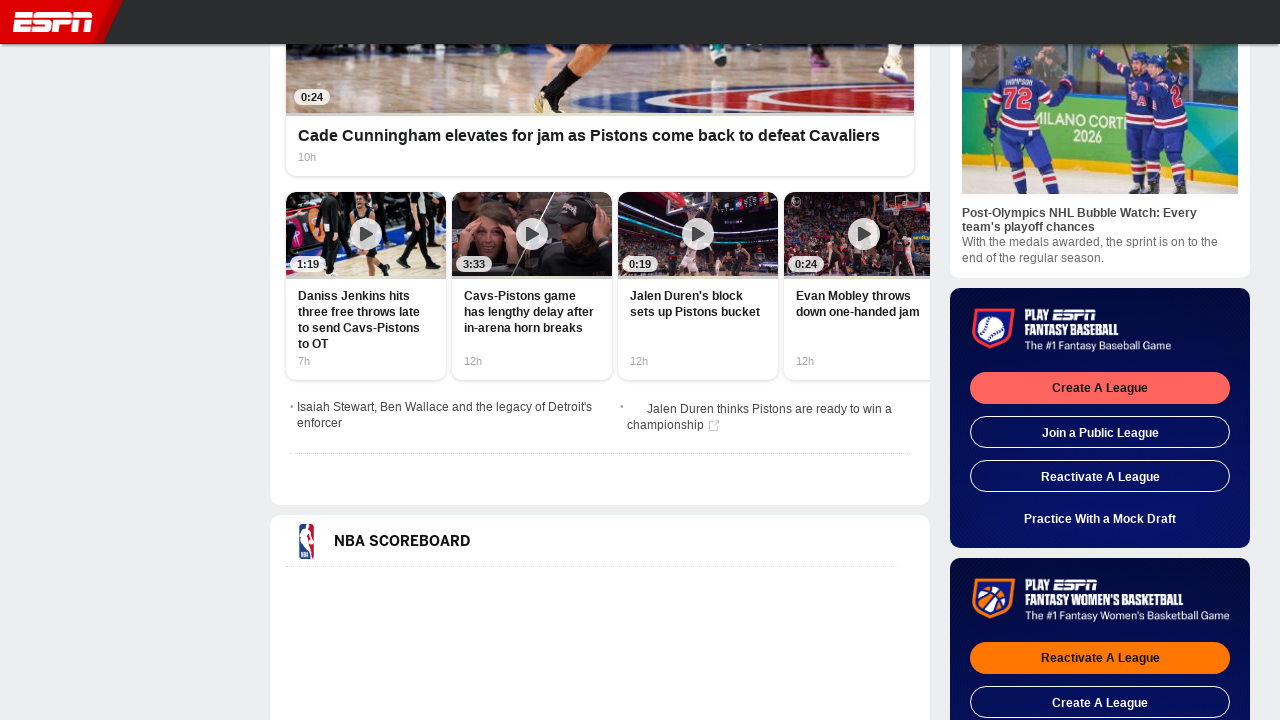

Scrolled down by one viewport height (scroll 5 of 20)
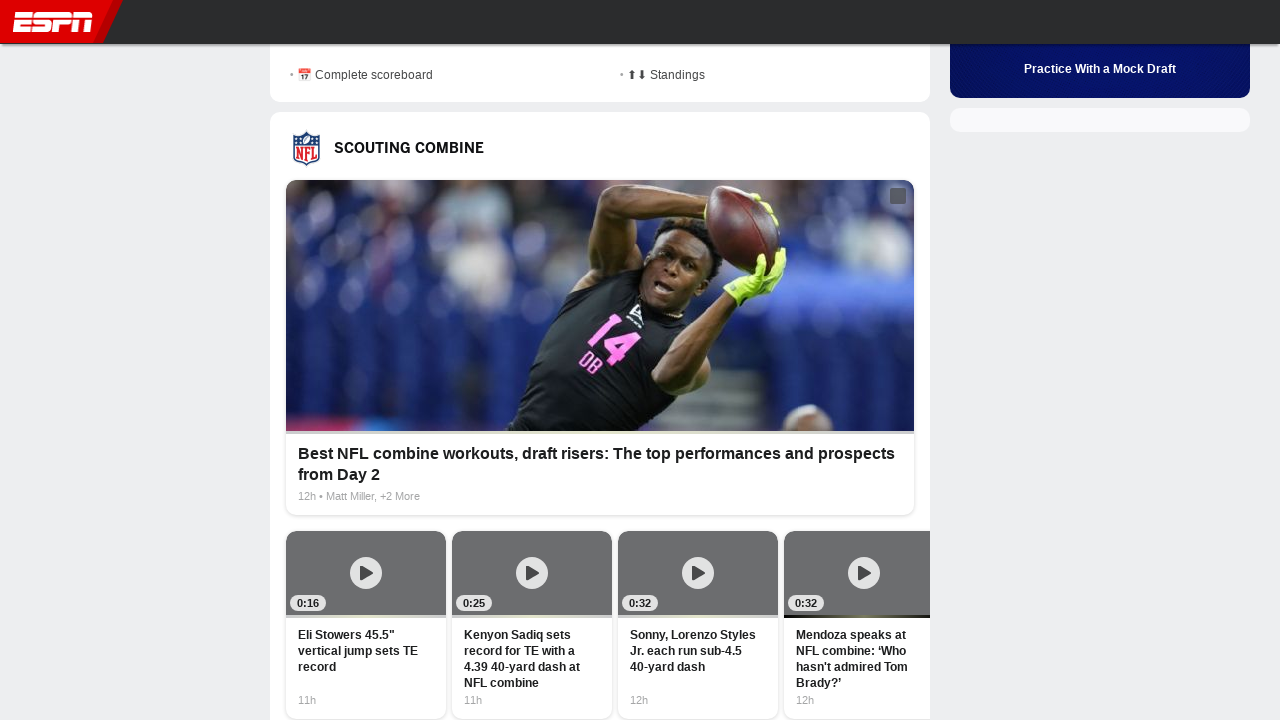

Paused 500ms for content to load after scroll
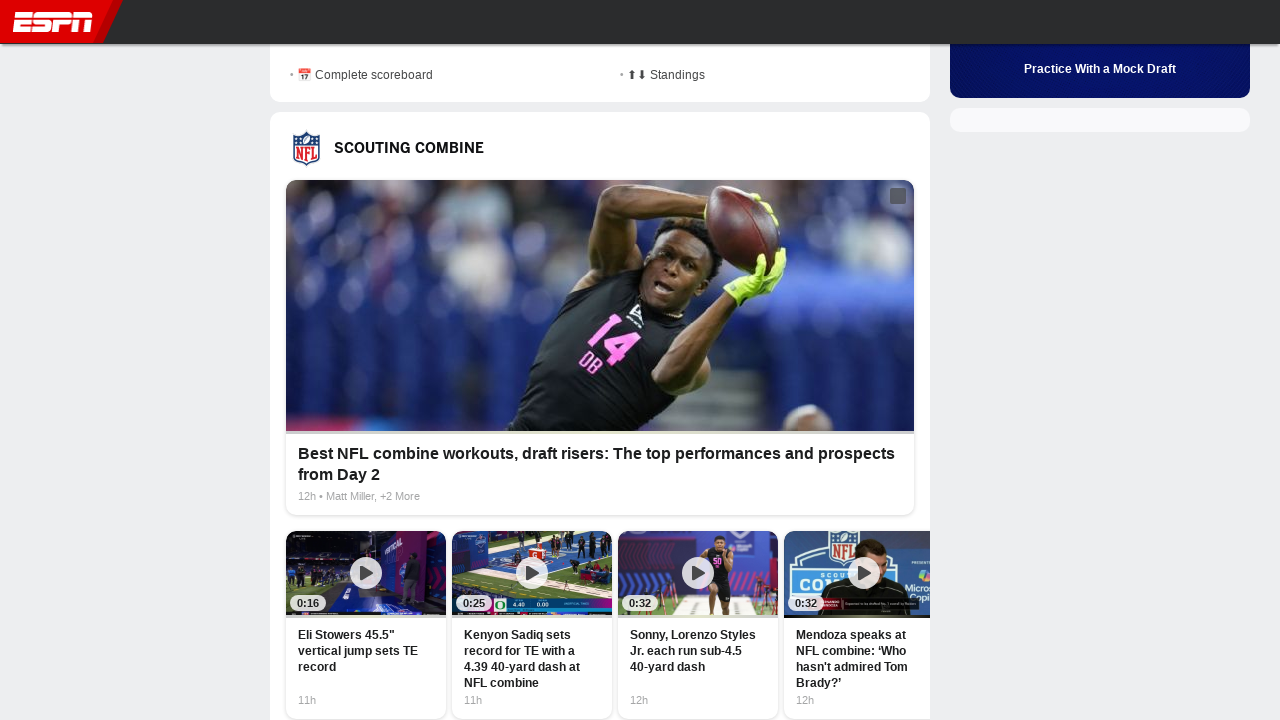

Scrolled down by one viewport height (scroll 6 of 20)
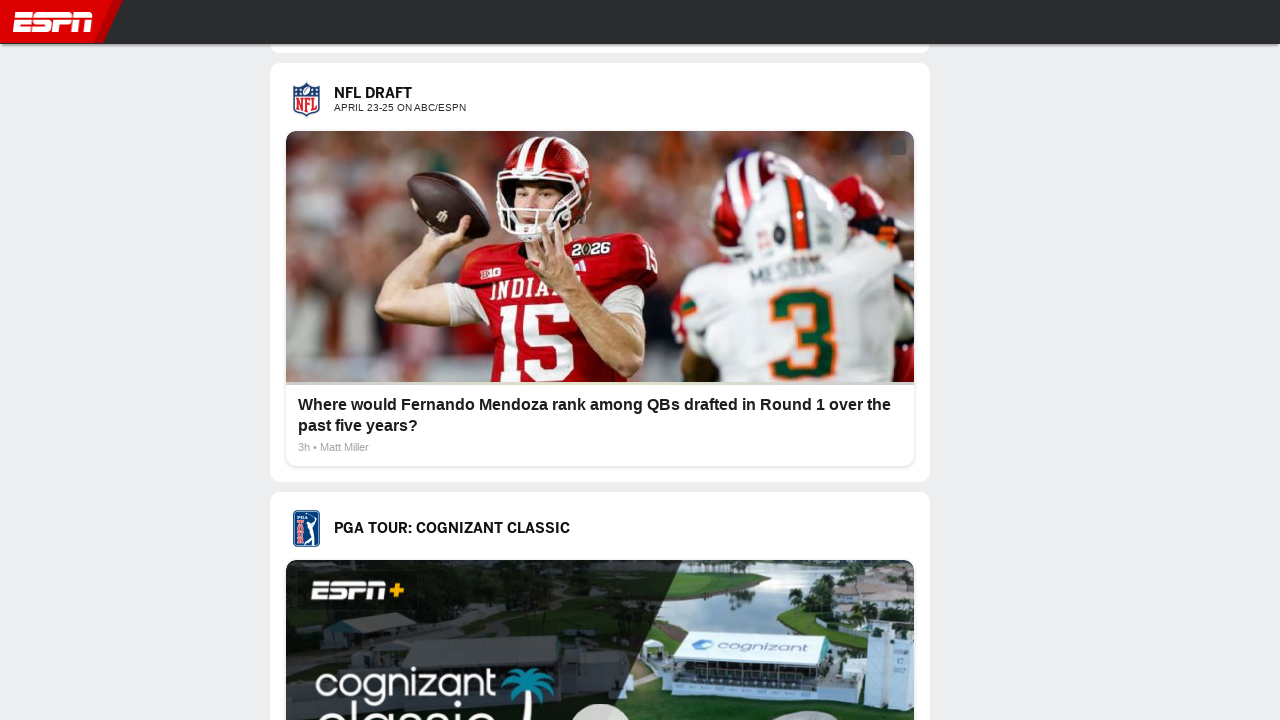

Paused 500ms for content to load after scroll
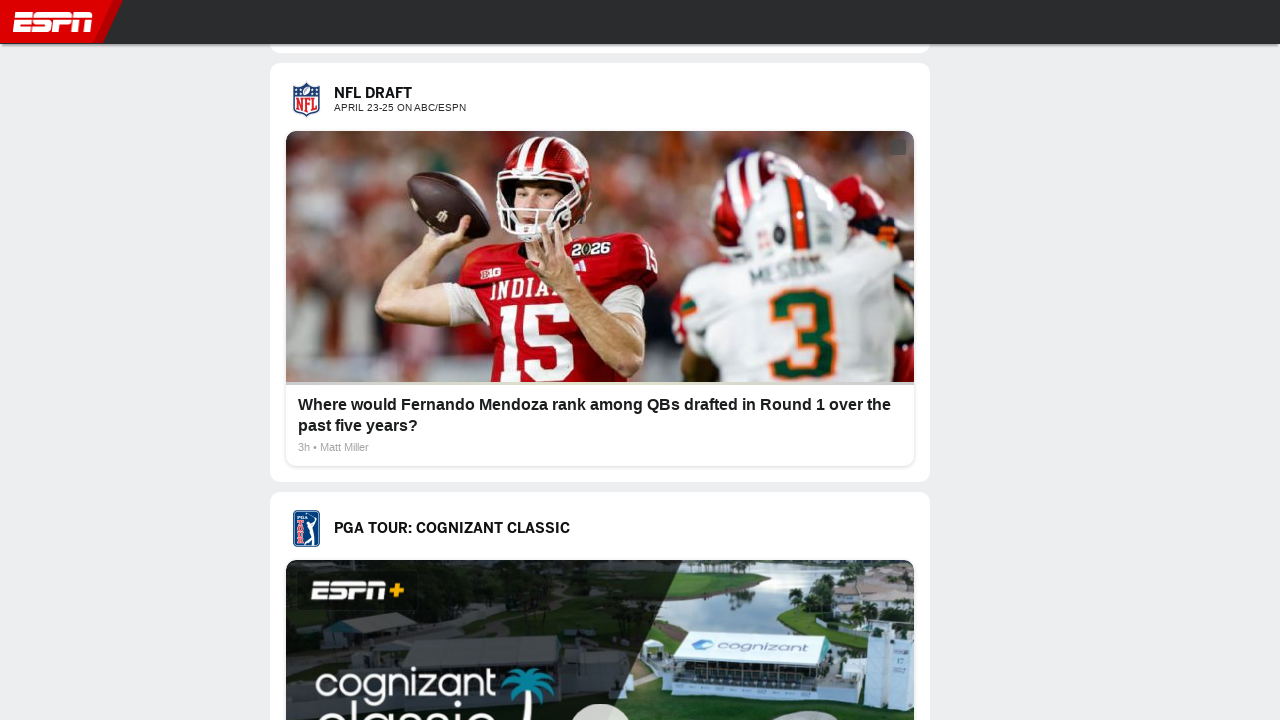

Scrolled down by one viewport height (scroll 7 of 20)
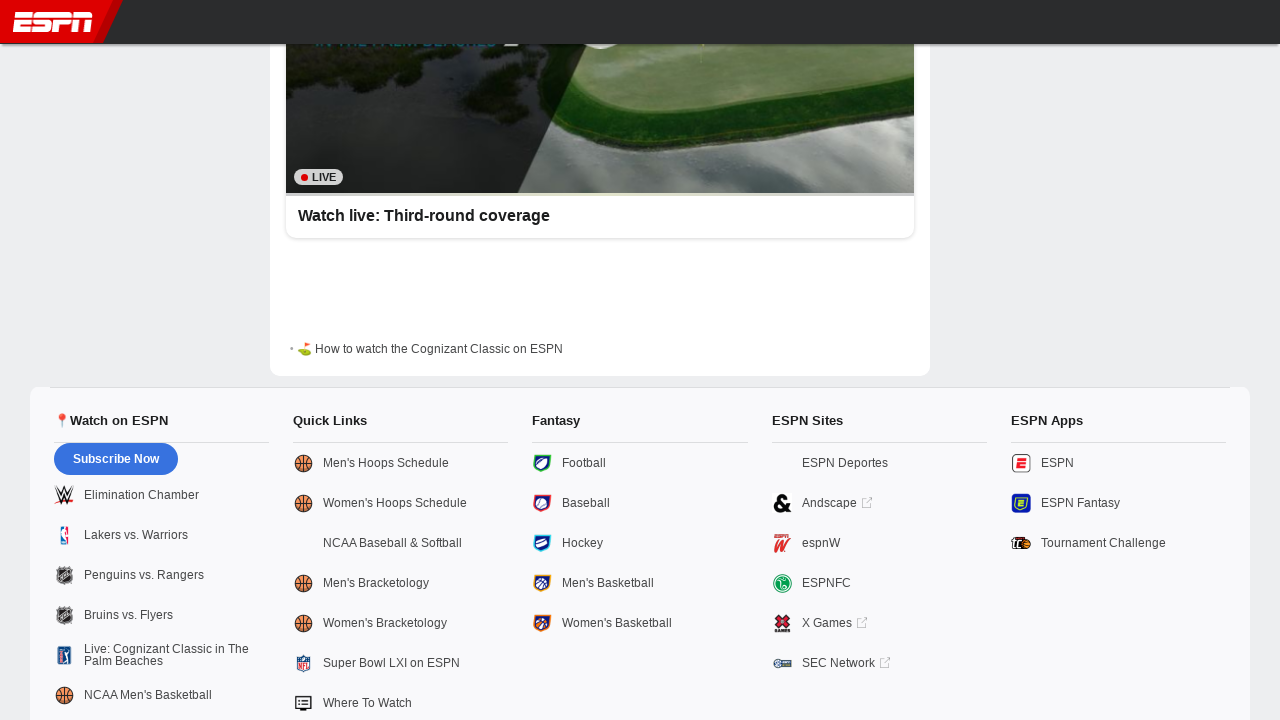

Paused 500ms for content to load after scroll
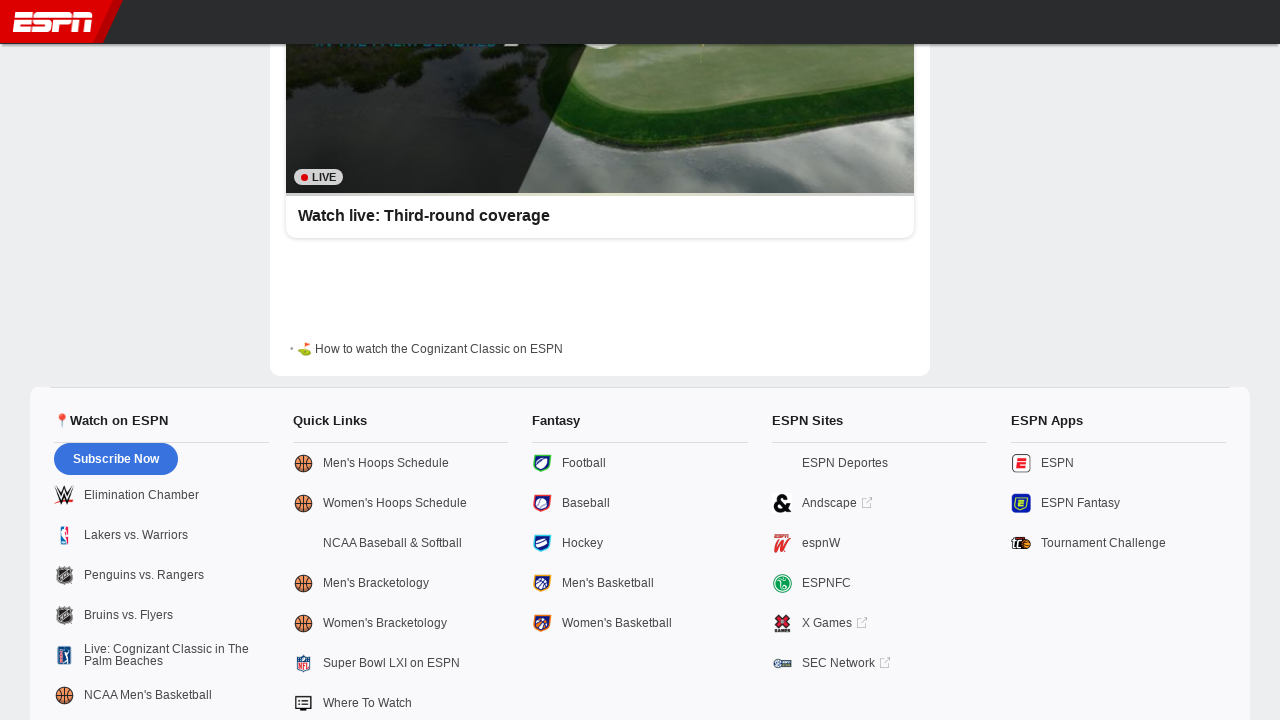

Scrolled down by one viewport height (scroll 8 of 20)
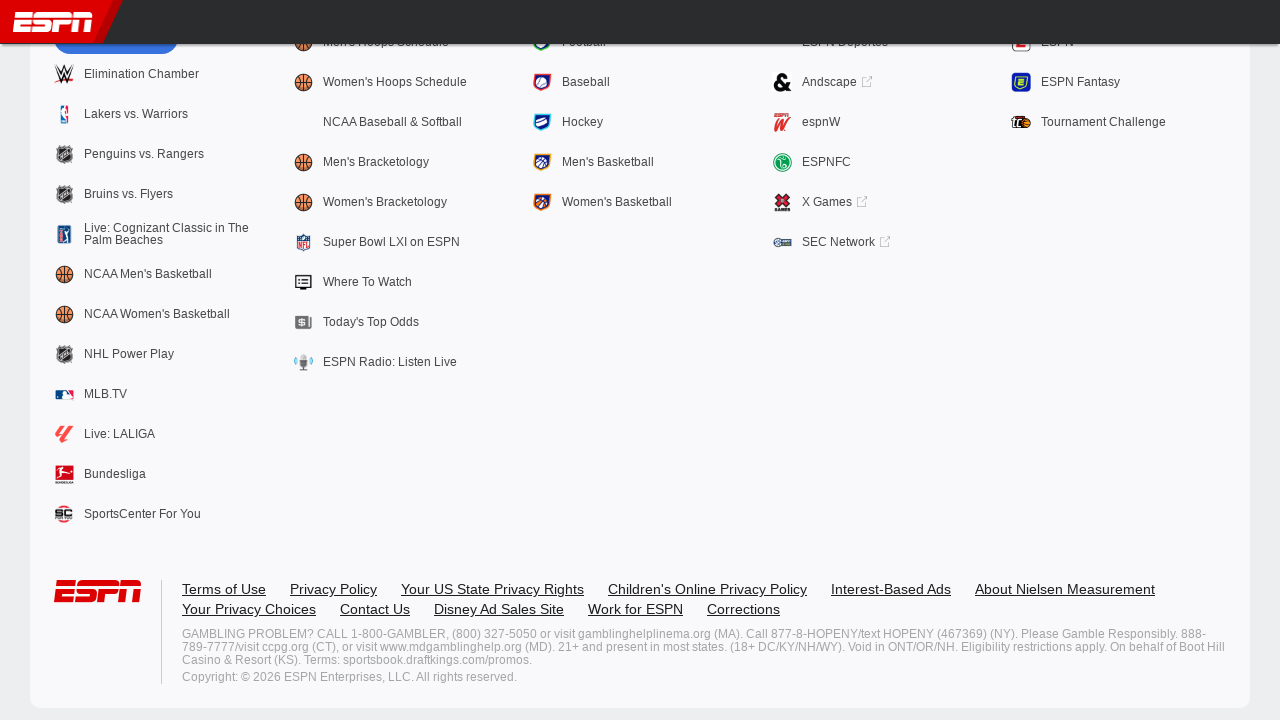

Paused 500ms for content to load after scroll
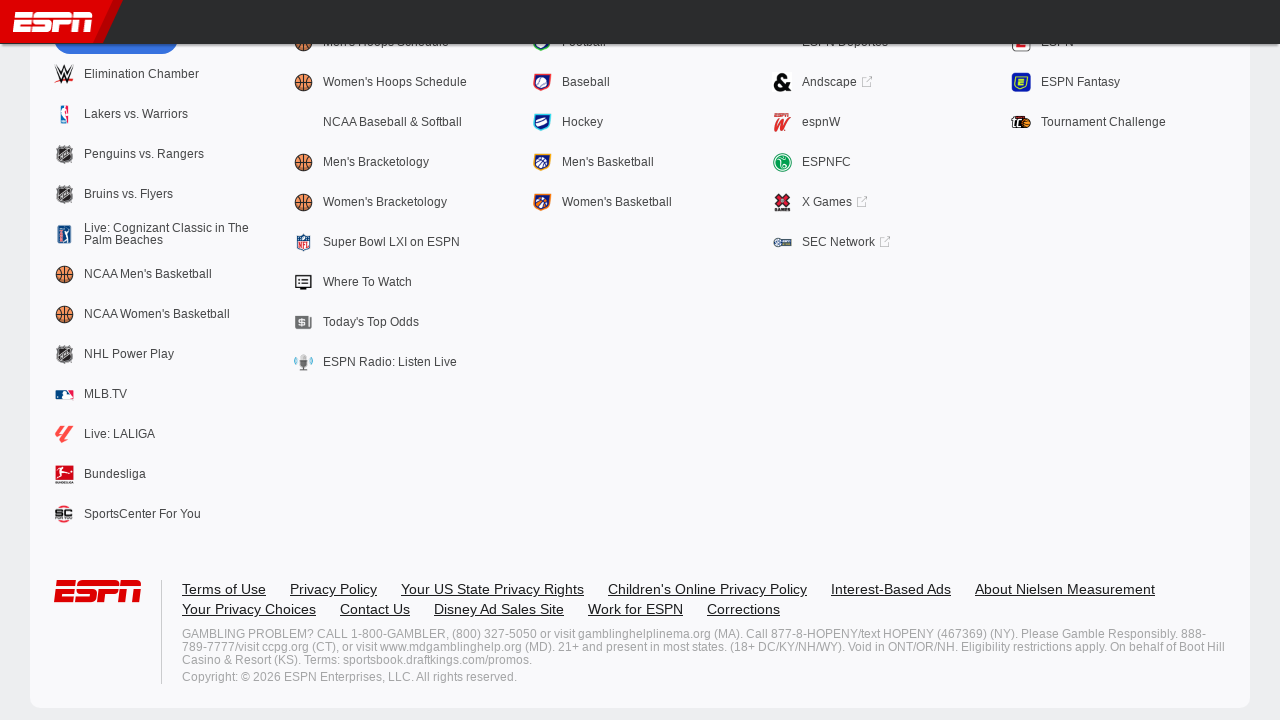

Scrolled down by one viewport height (scroll 9 of 20)
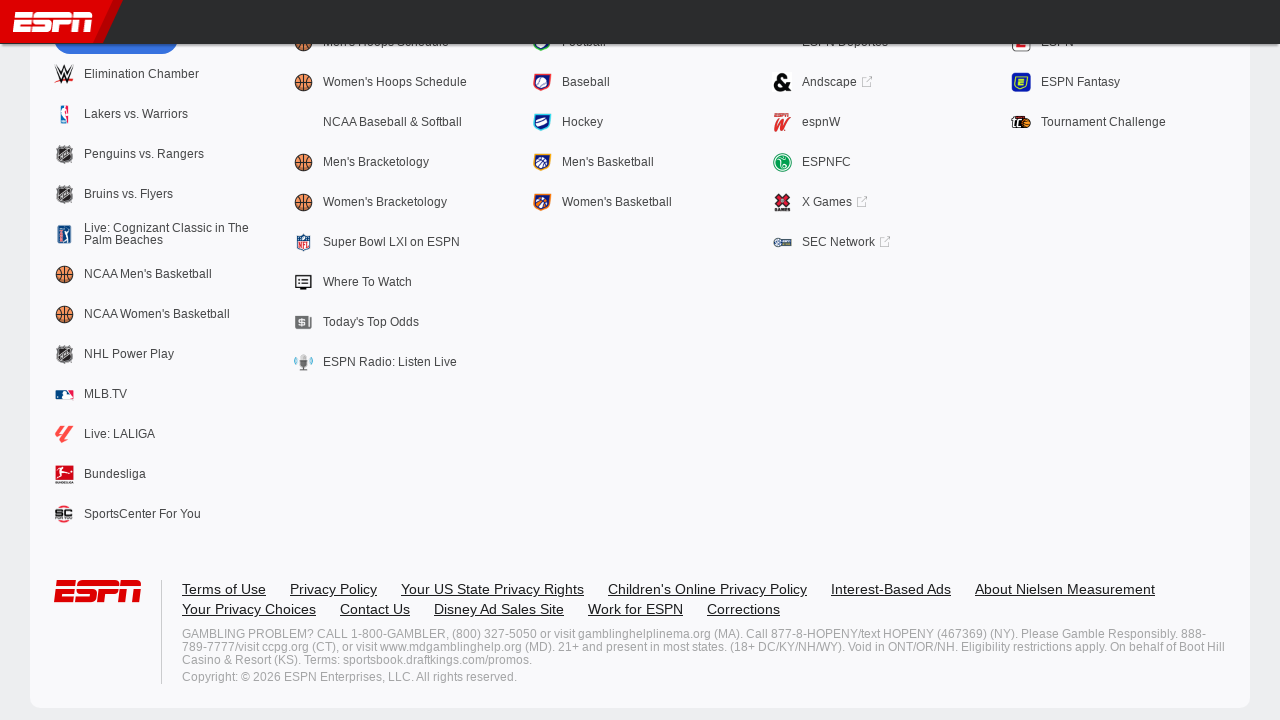

Paused 500ms for content to load after scroll
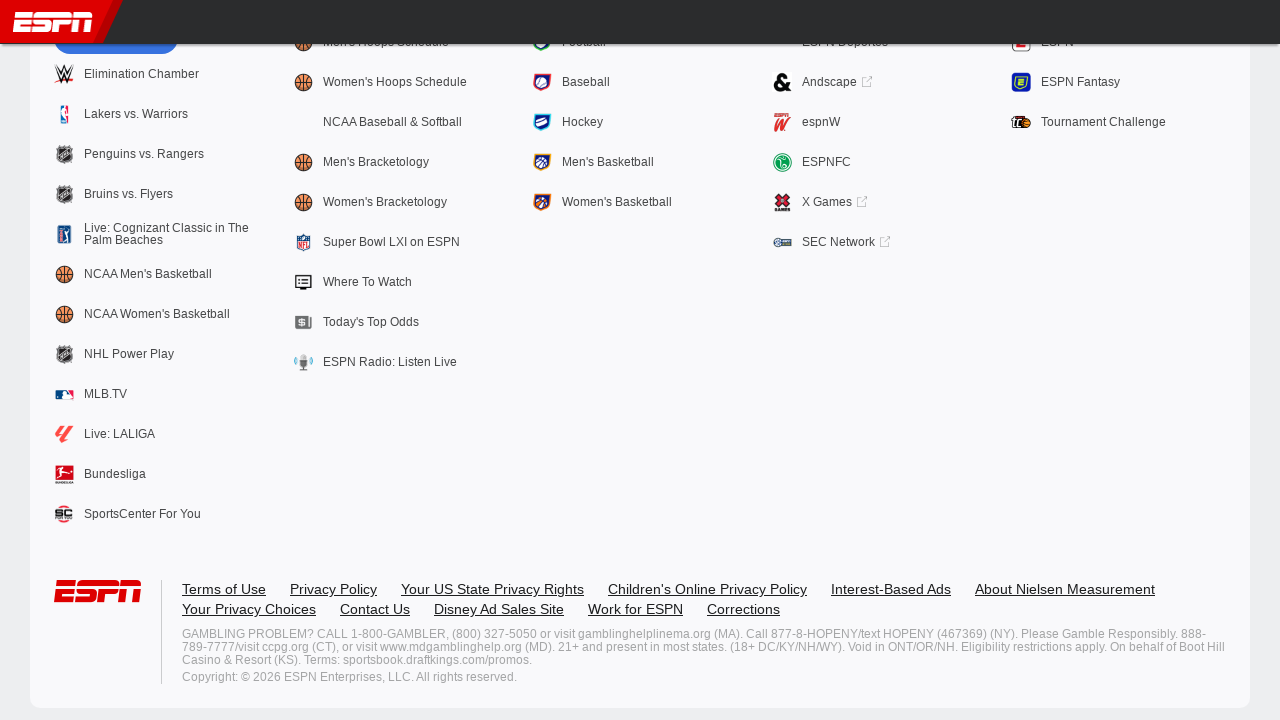

Scrolled down by one viewport height (scroll 10 of 20)
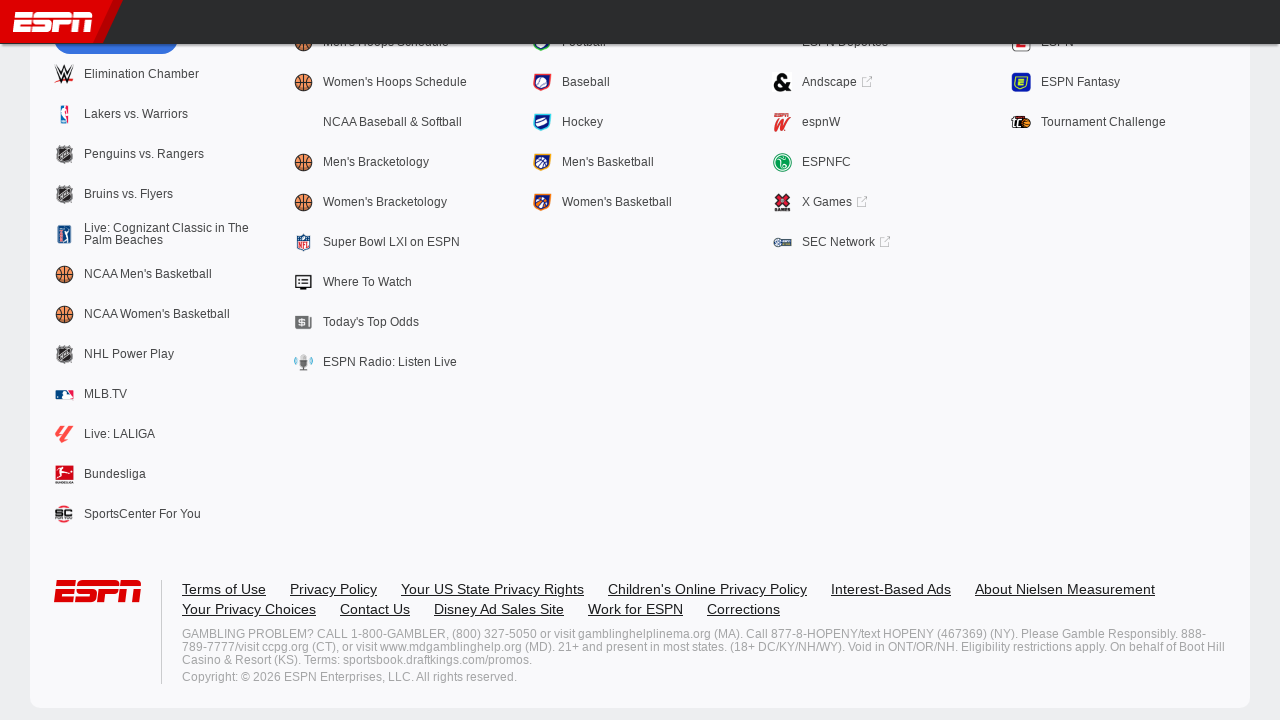

Paused 500ms for content to load after scroll
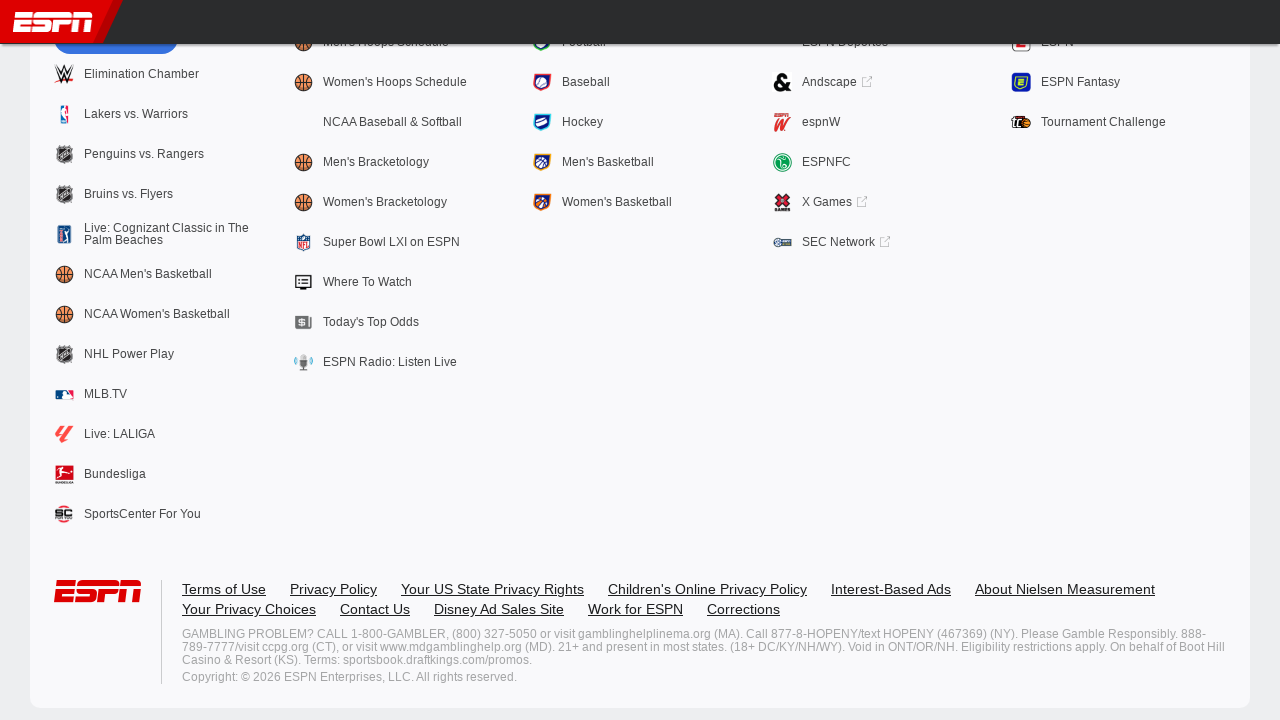

Scrolled down by one viewport height (scroll 11 of 20)
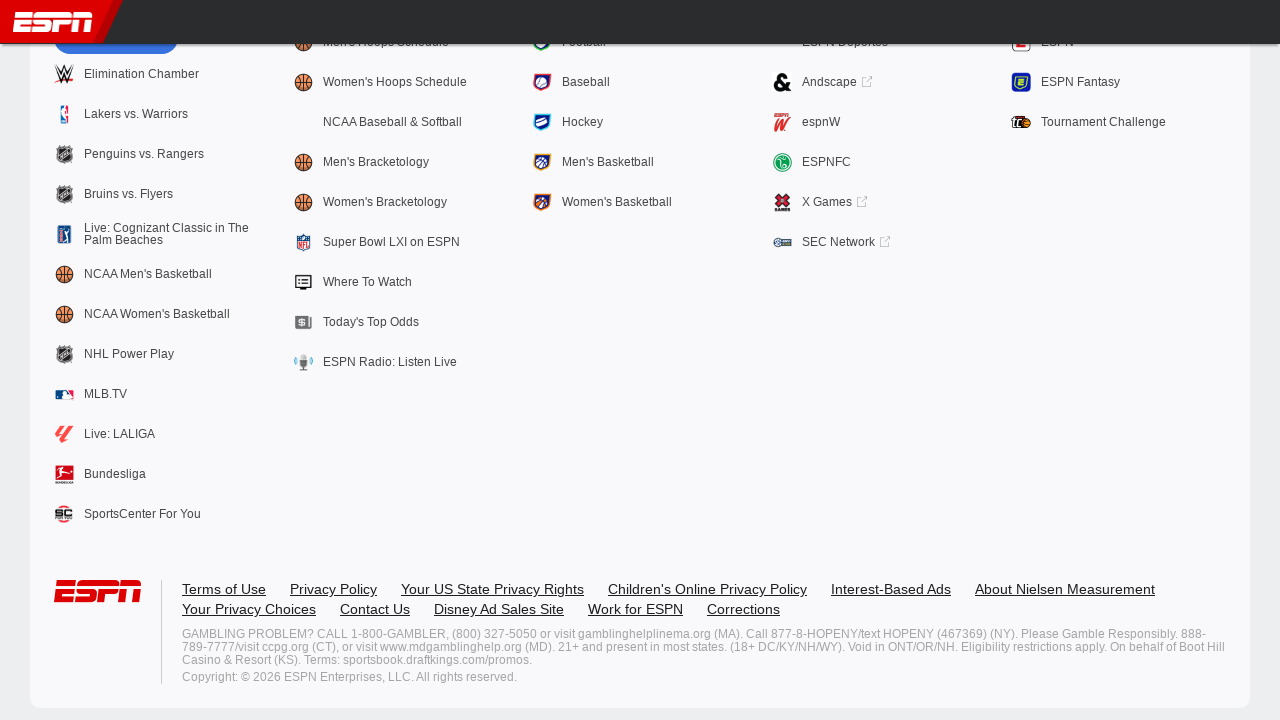

Paused 500ms for content to load after scroll
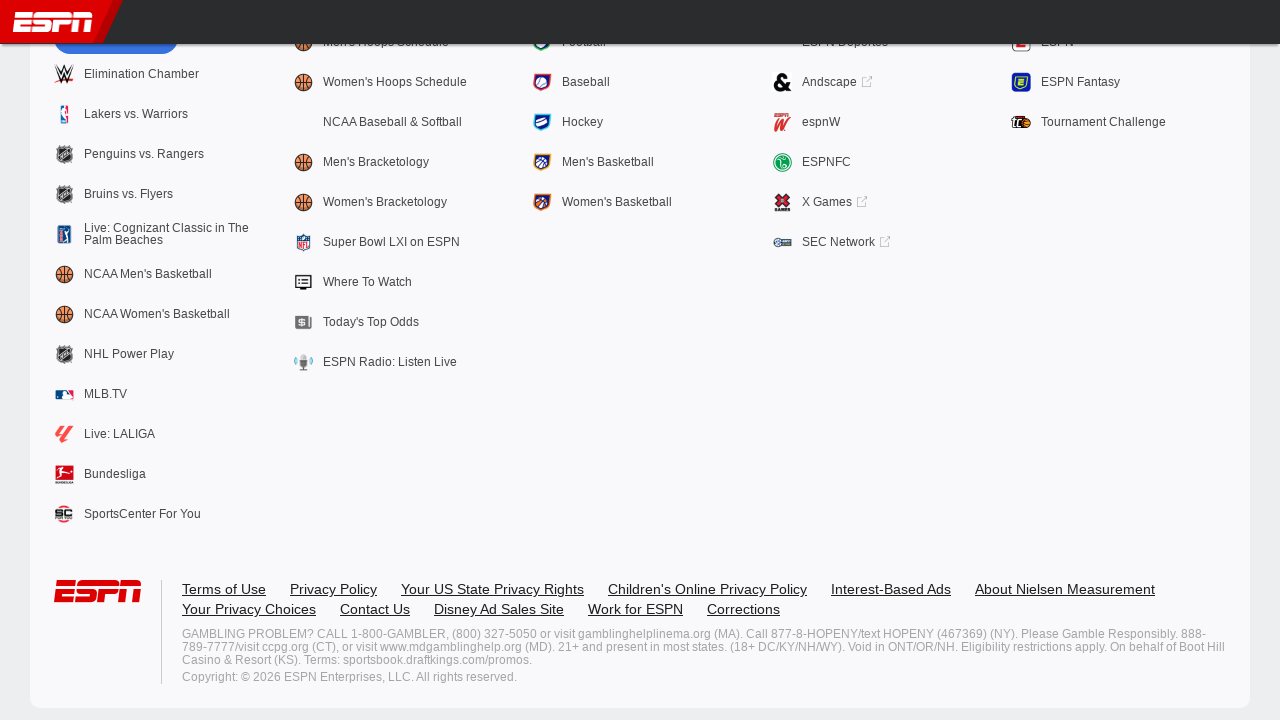

Scrolled down by one viewport height (scroll 12 of 20)
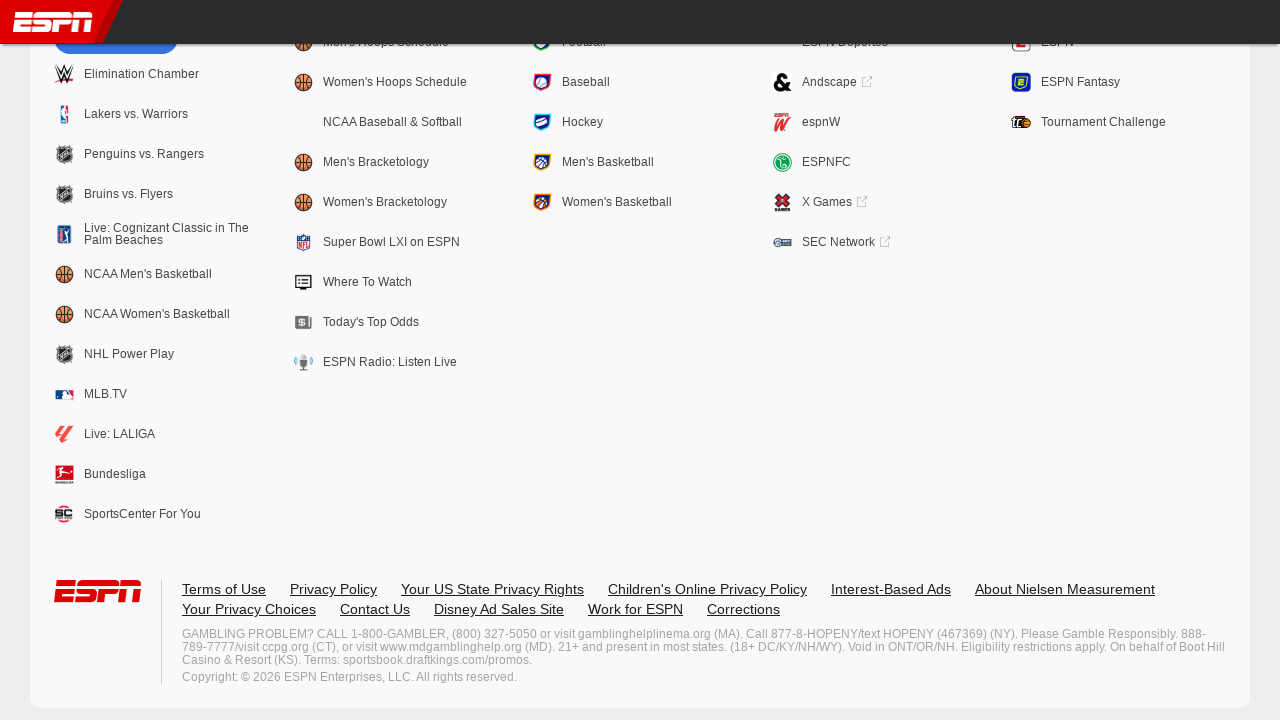

Paused 500ms for content to load after scroll
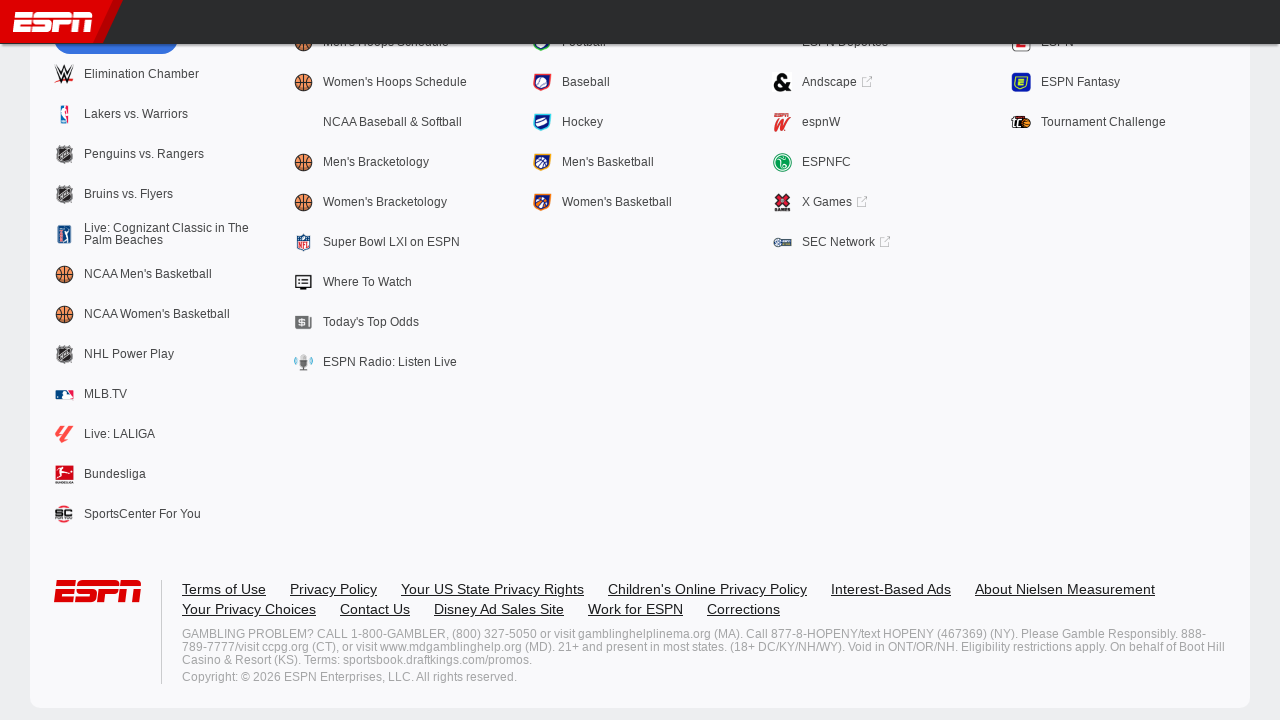

Scrolled down by one viewport height (scroll 13 of 20)
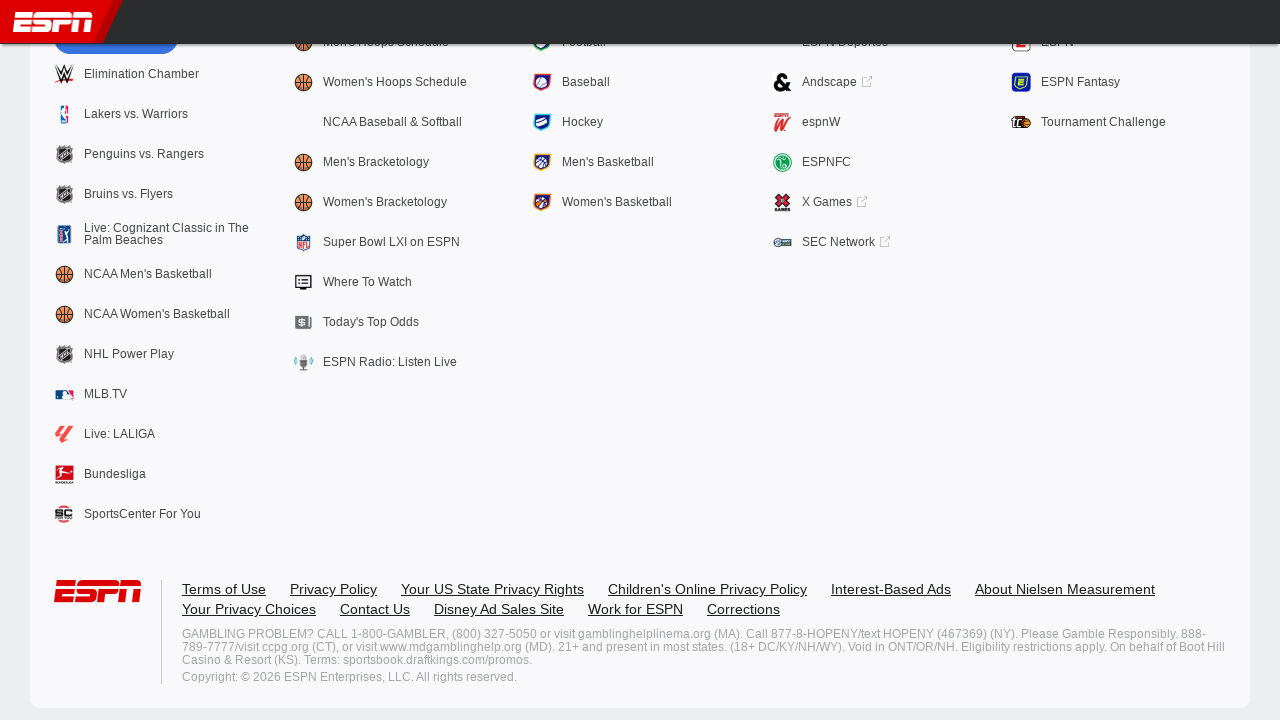

Paused 500ms for content to load after scroll
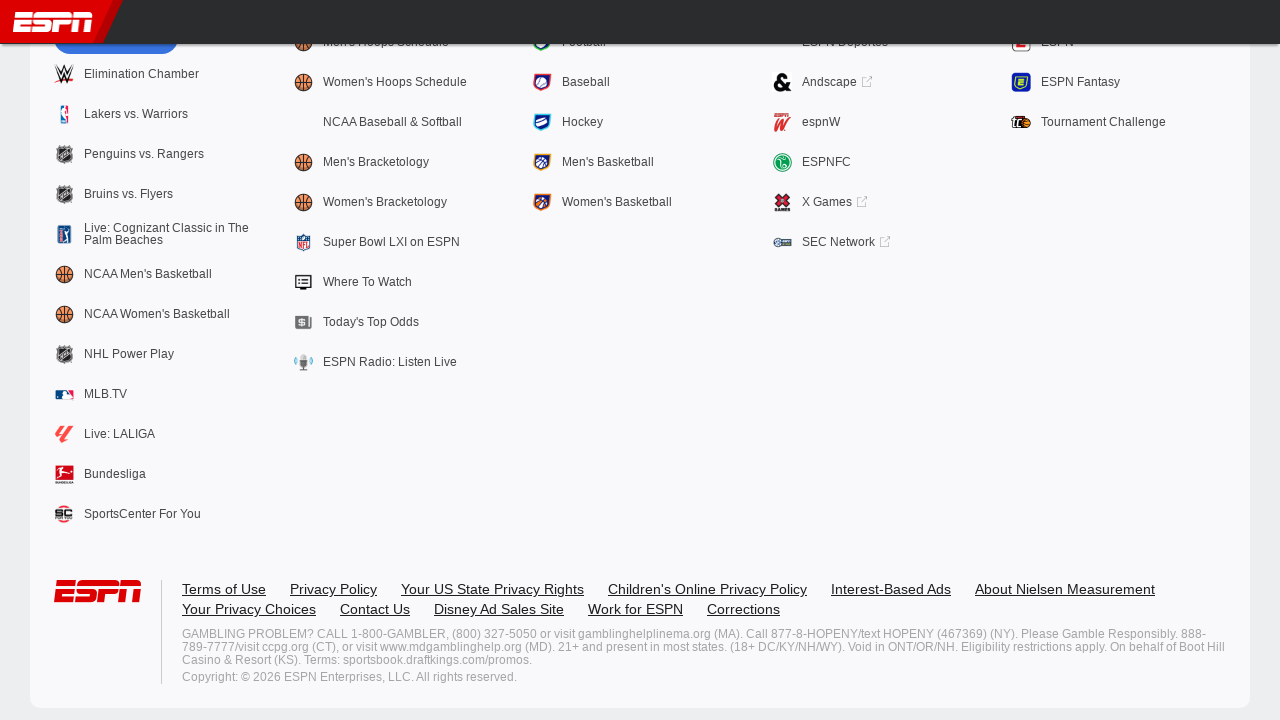

Scrolled down by one viewport height (scroll 14 of 20)
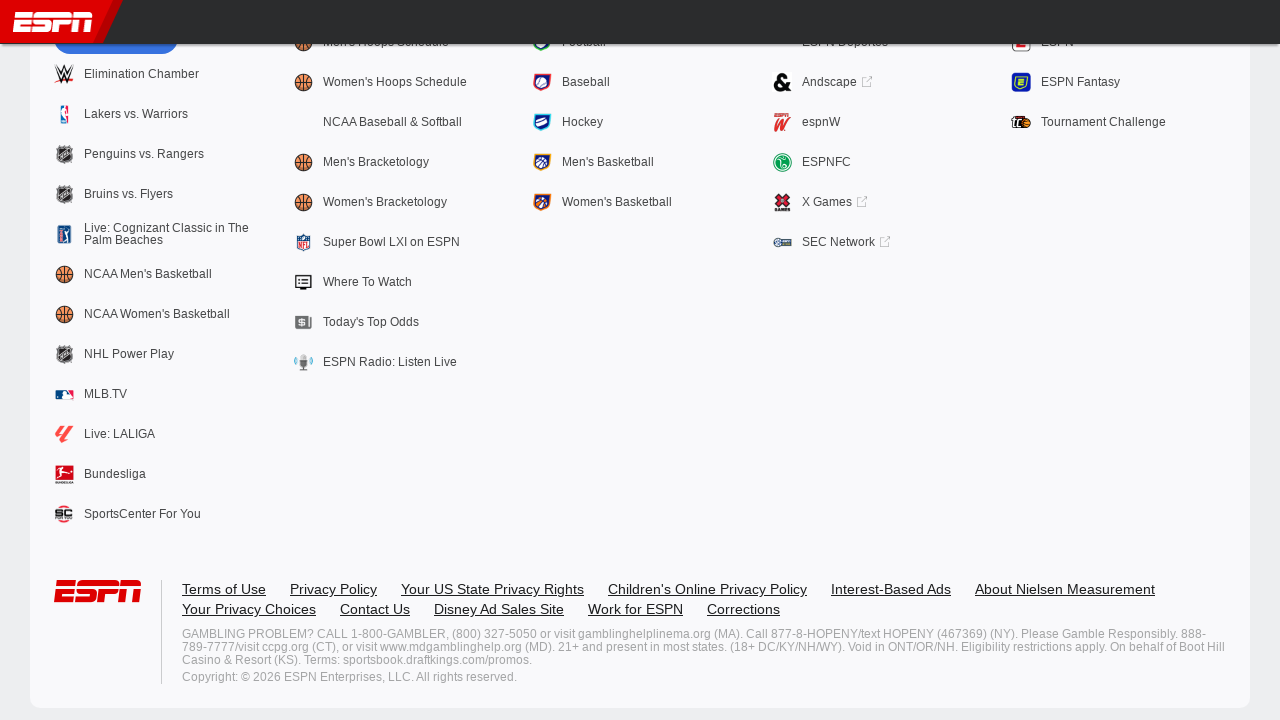

Paused 500ms for content to load after scroll
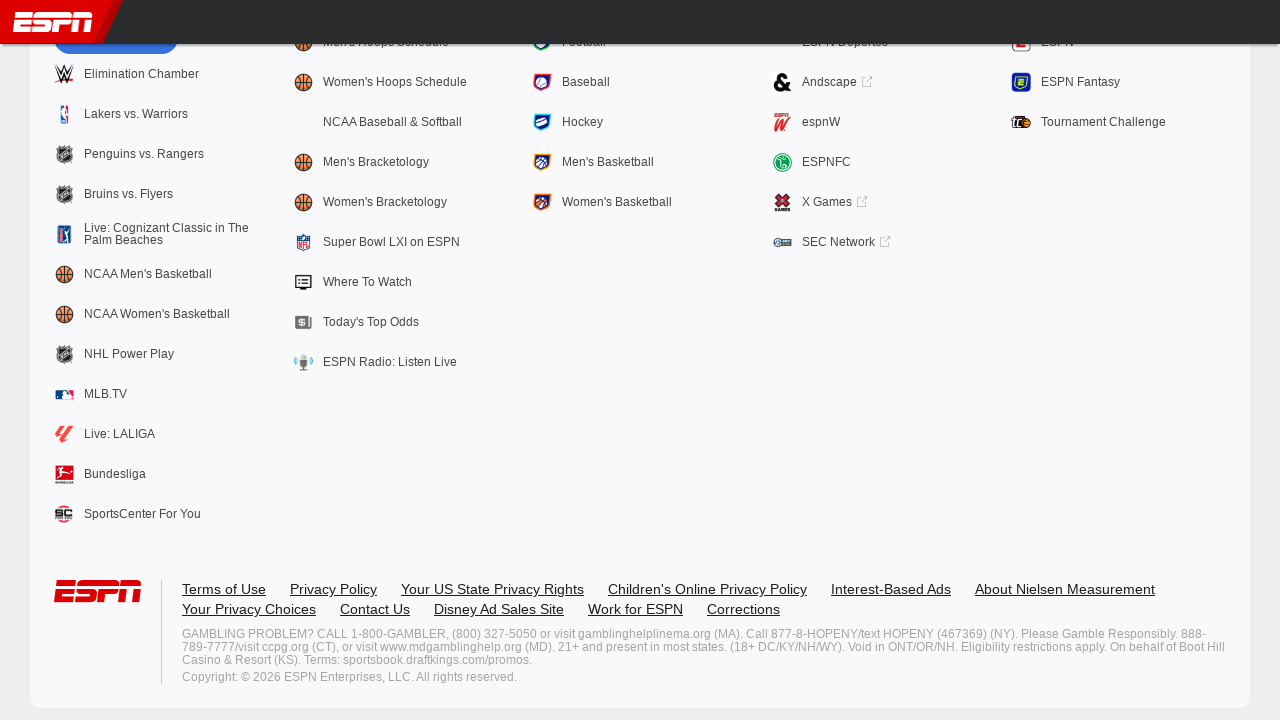

Scrolled down by one viewport height (scroll 15 of 20)
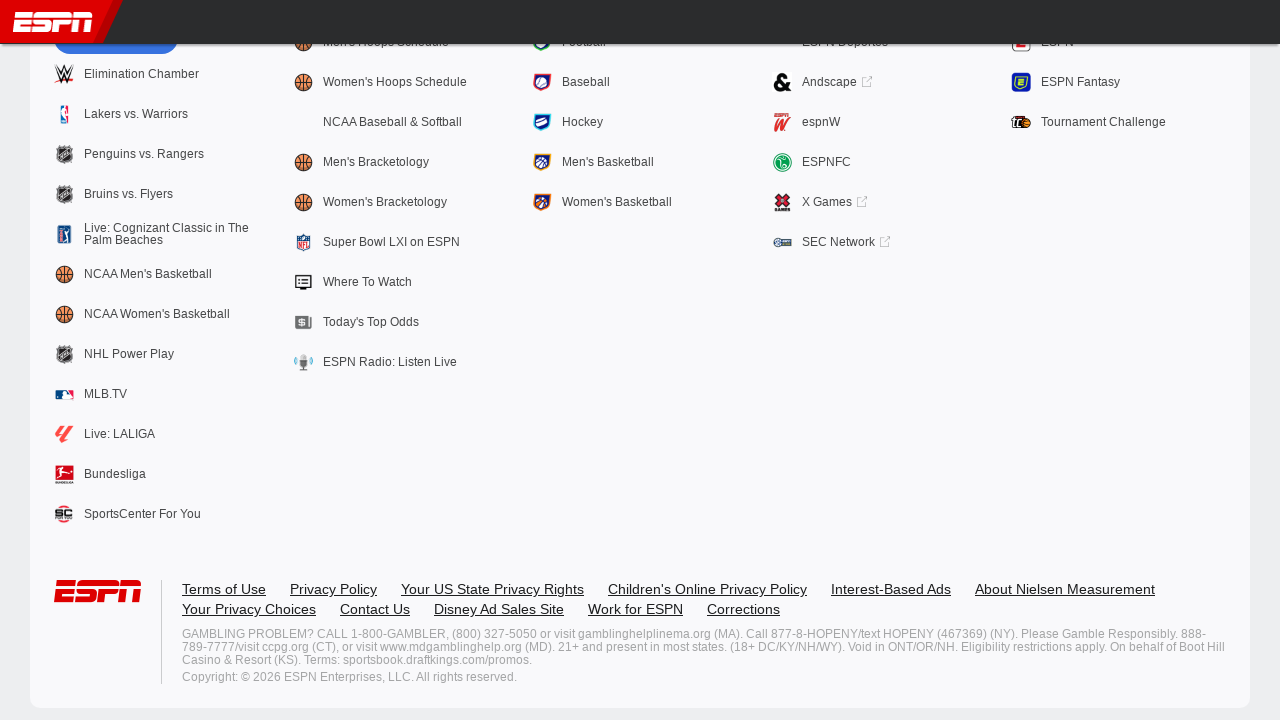

Paused 500ms for content to load after scroll
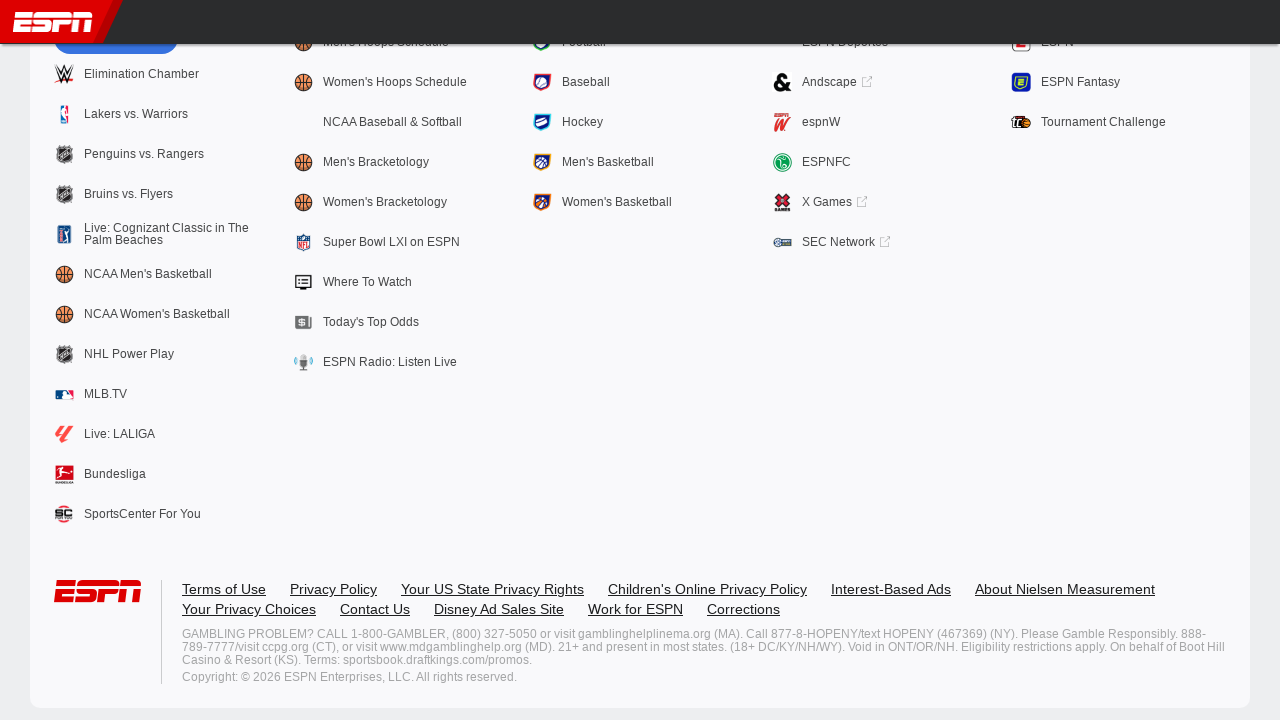

Scrolled down by one viewport height (scroll 16 of 20)
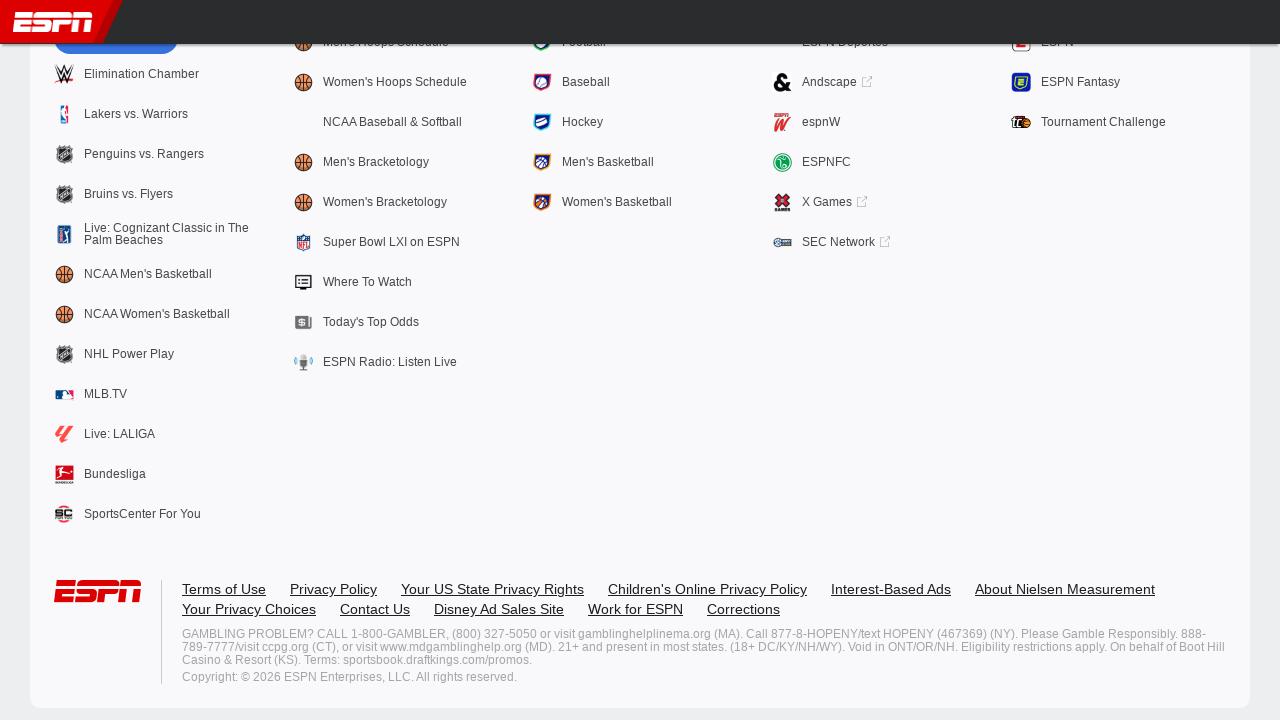

Paused 500ms for content to load after scroll
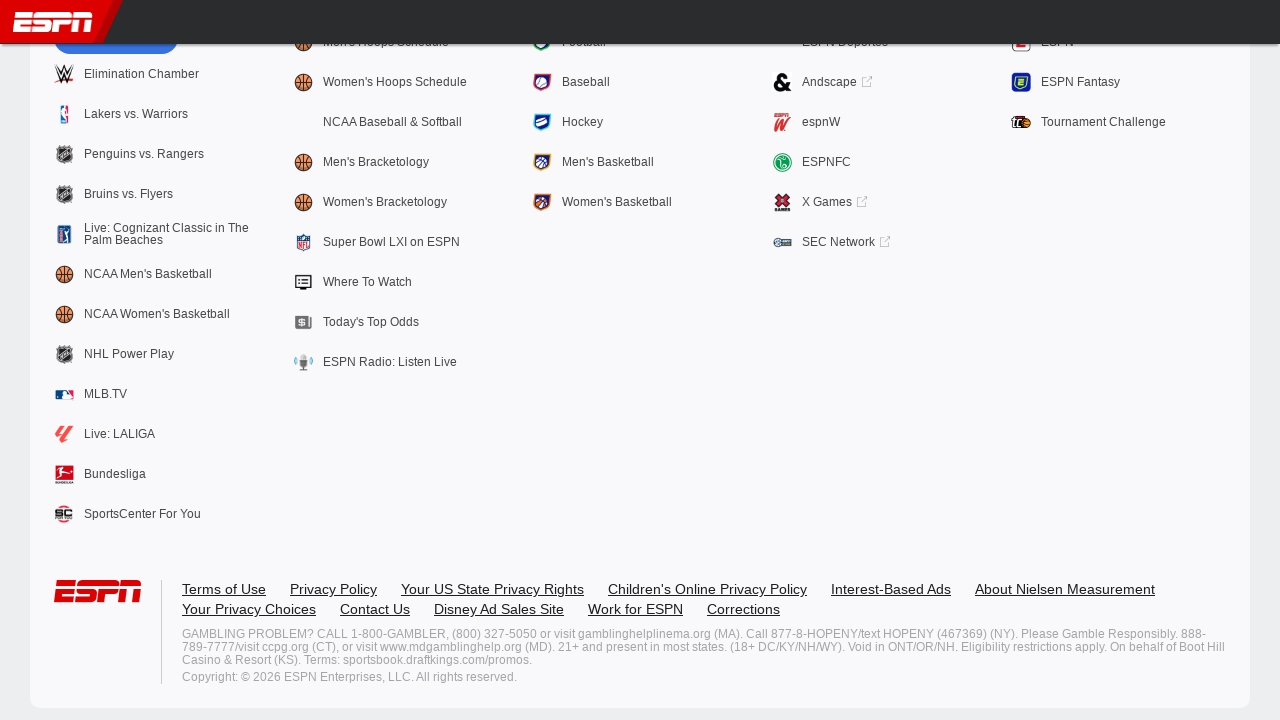

Scrolled down by one viewport height (scroll 17 of 20)
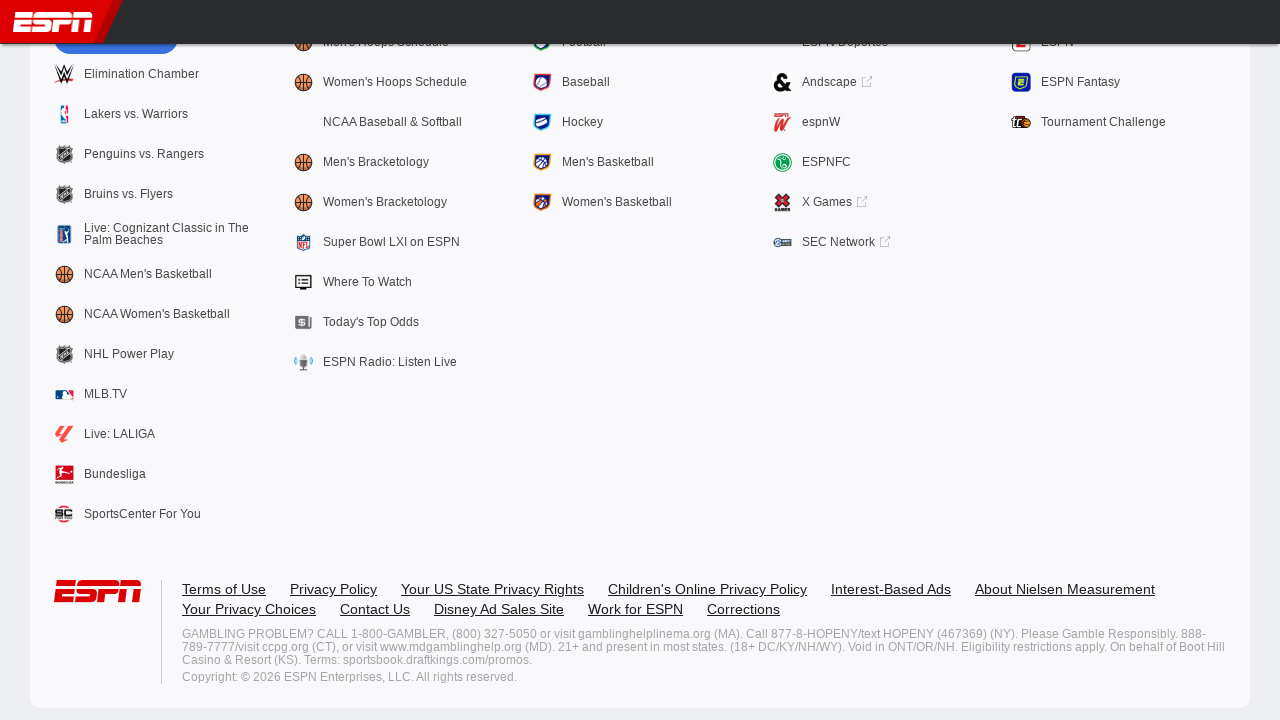

Paused 500ms for content to load after scroll
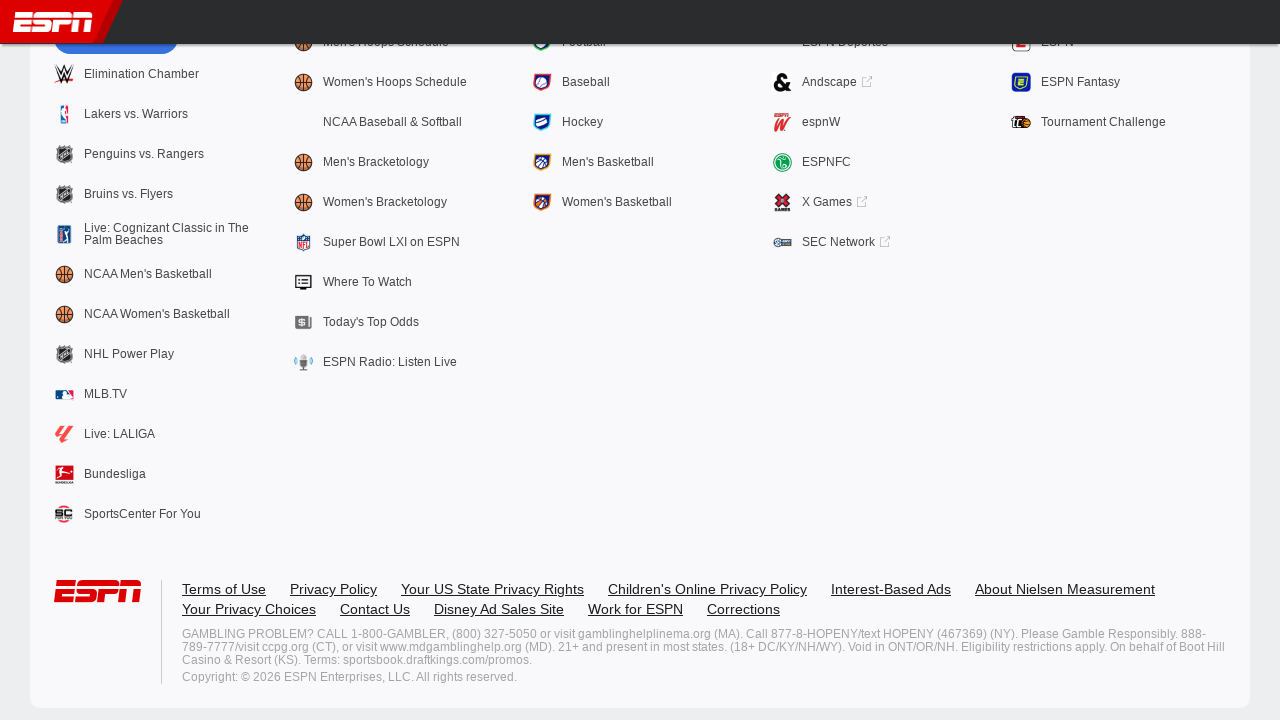

Scrolled down by one viewport height (scroll 18 of 20)
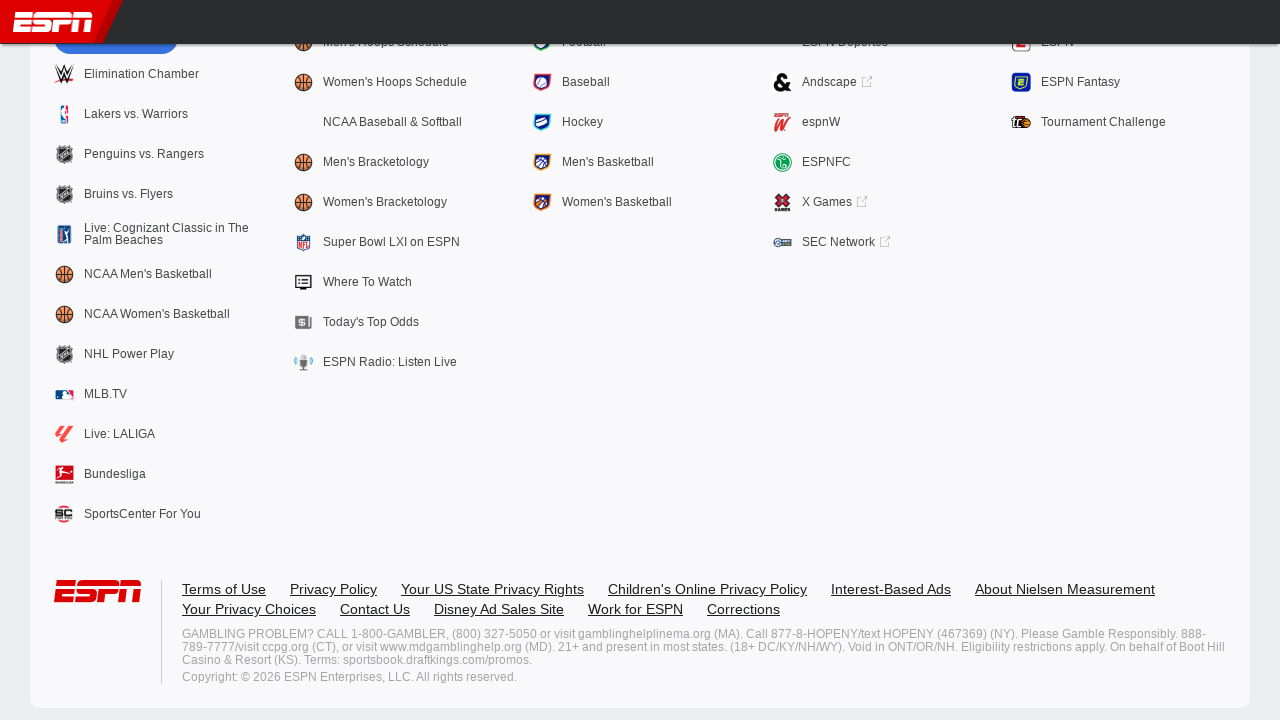

Paused 500ms for content to load after scroll
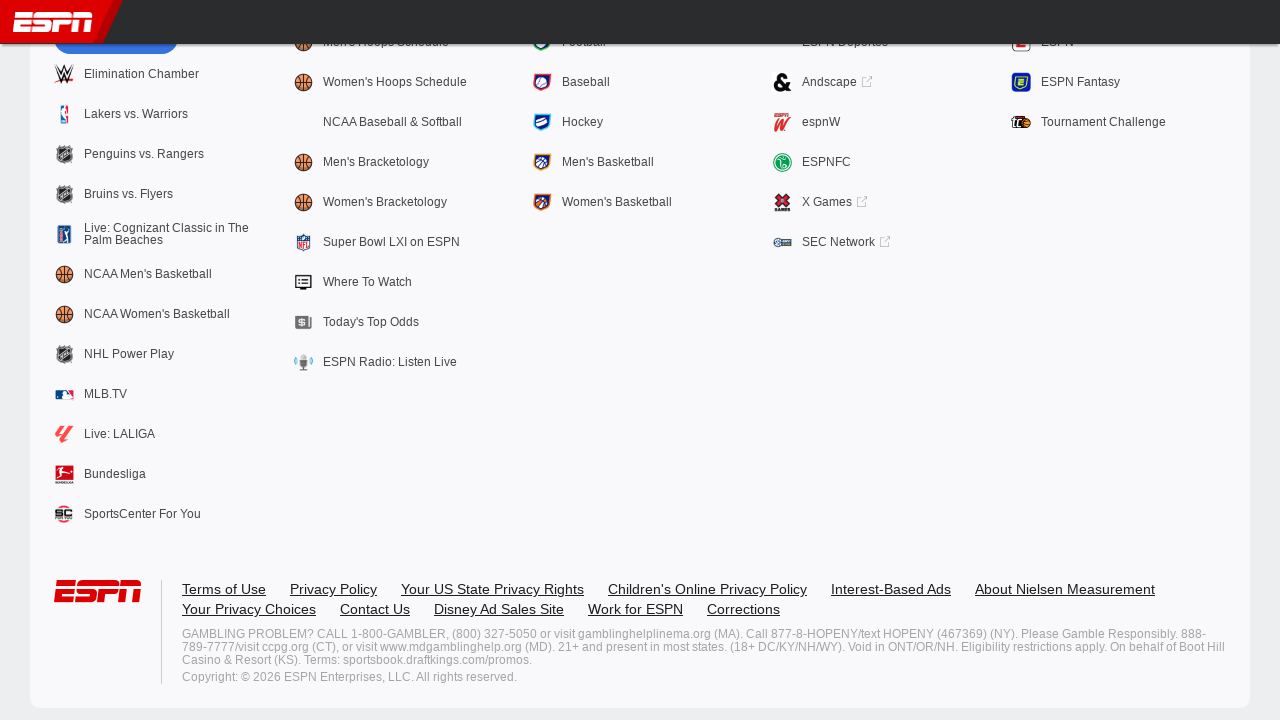

Scrolled down by one viewport height (scroll 19 of 20)
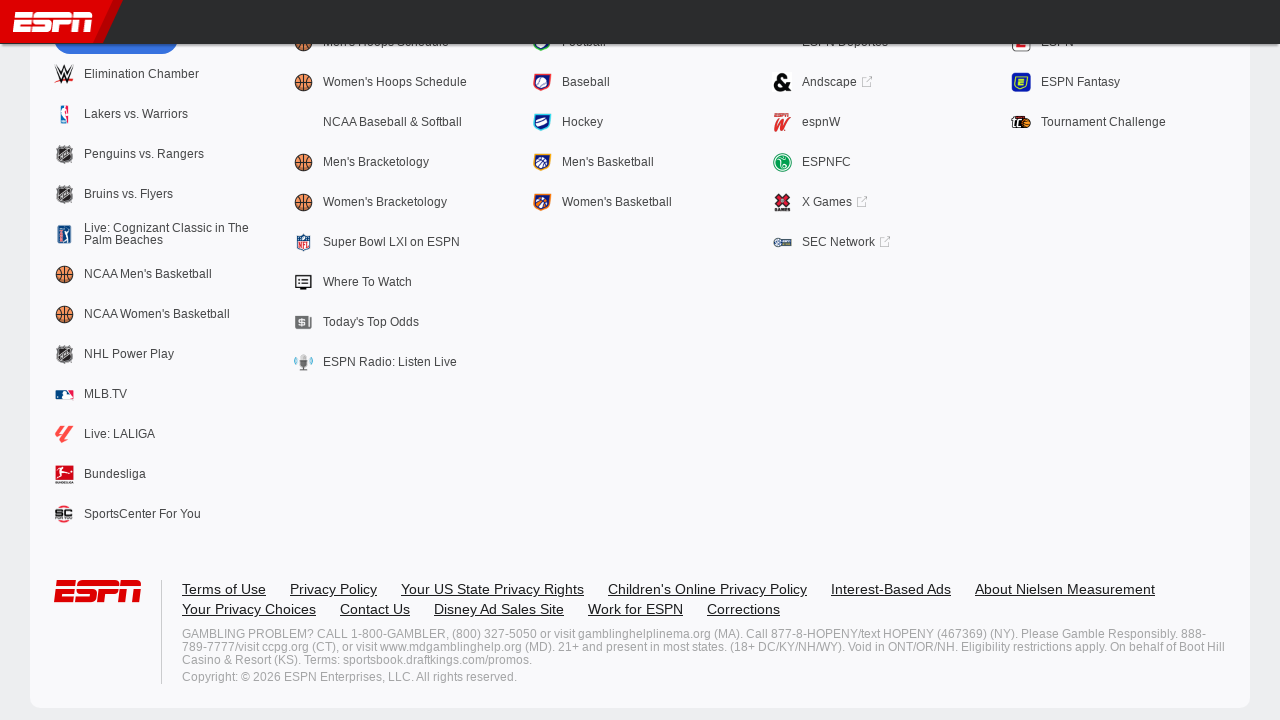

Paused 500ms for content to load after scroll
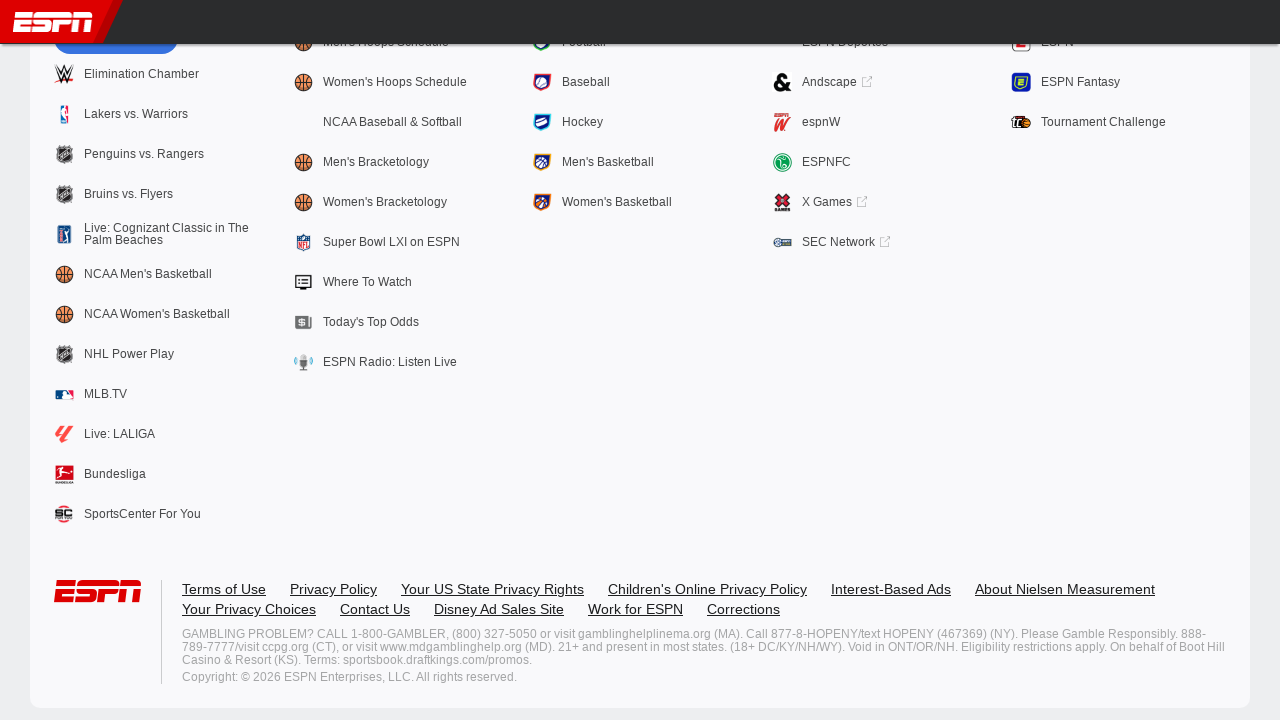

Scrolled down by one viewport height (scroll 20 of 20)
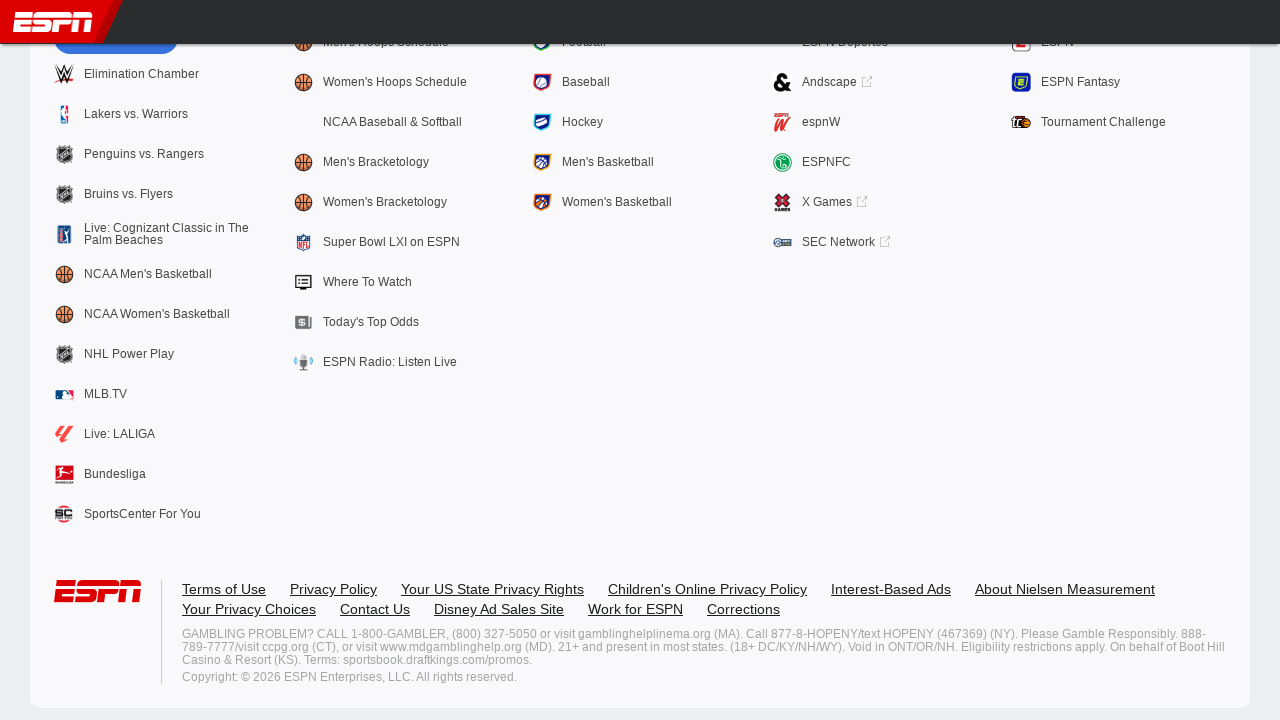

Paused 500ms for content to load after scroll
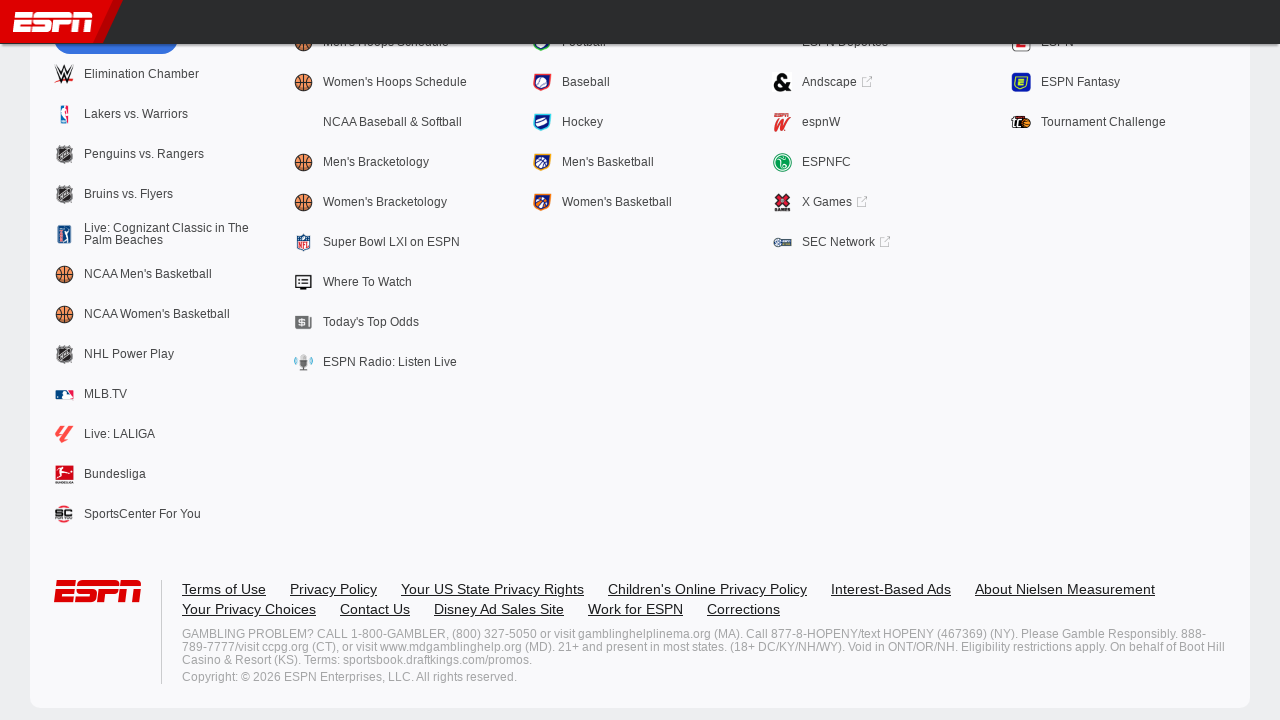

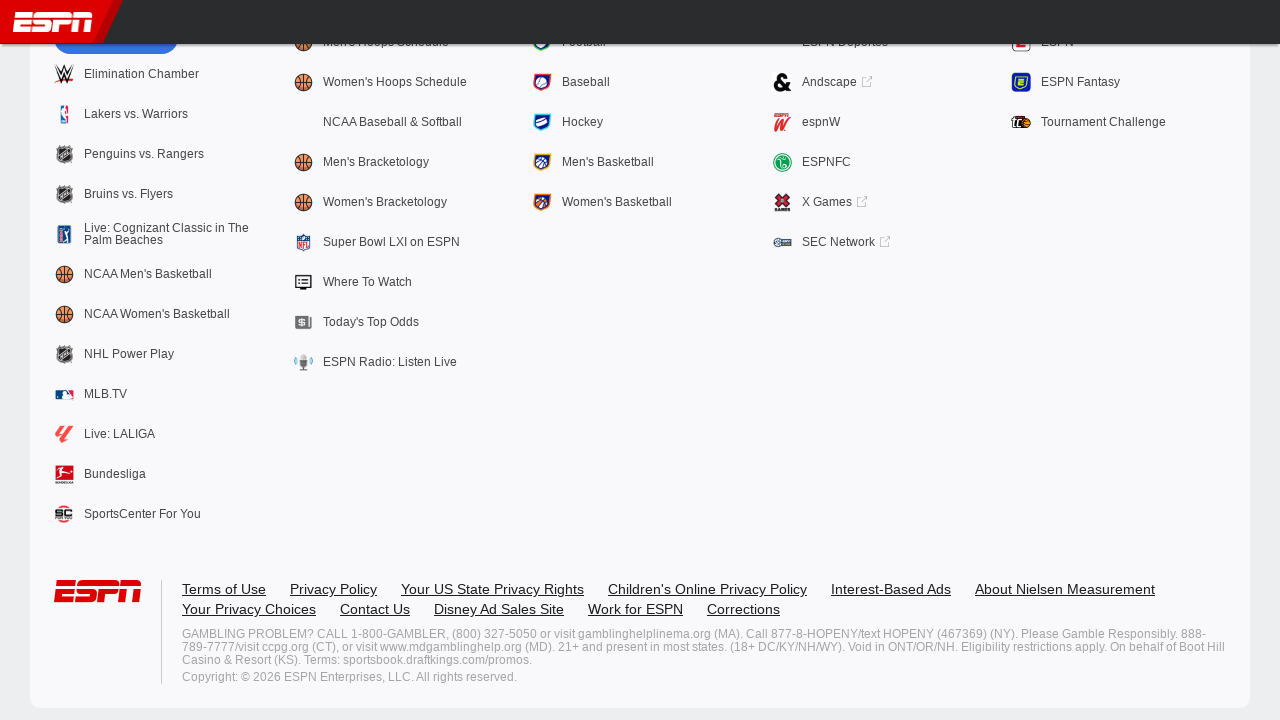